Tests form submission functionality in W3Schools try-it editor by filling first name and last name fields multiple times within an iframe

Starting URL: https://www.w3schools.com/html/tryit.asp?filename=tryhtml_form_submit

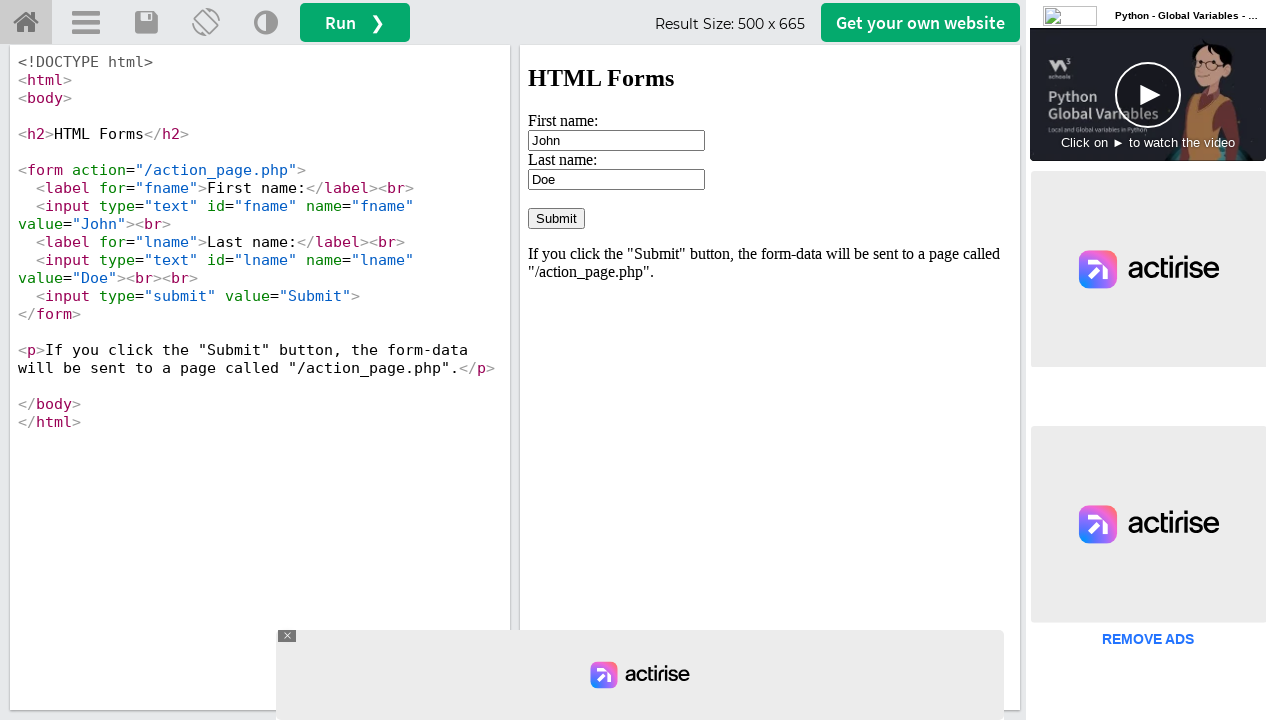

Clicked Run button to reset iframe at (355, 22) on button#runbtn
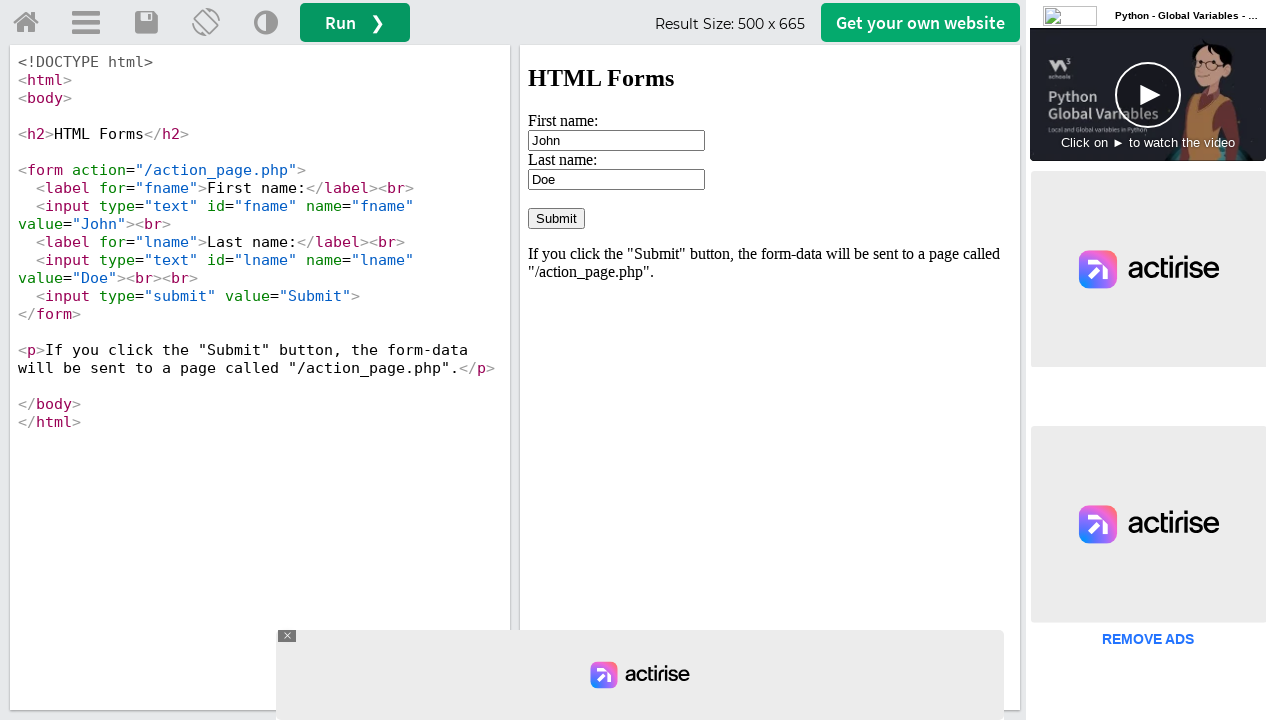

Waited for iframe to load
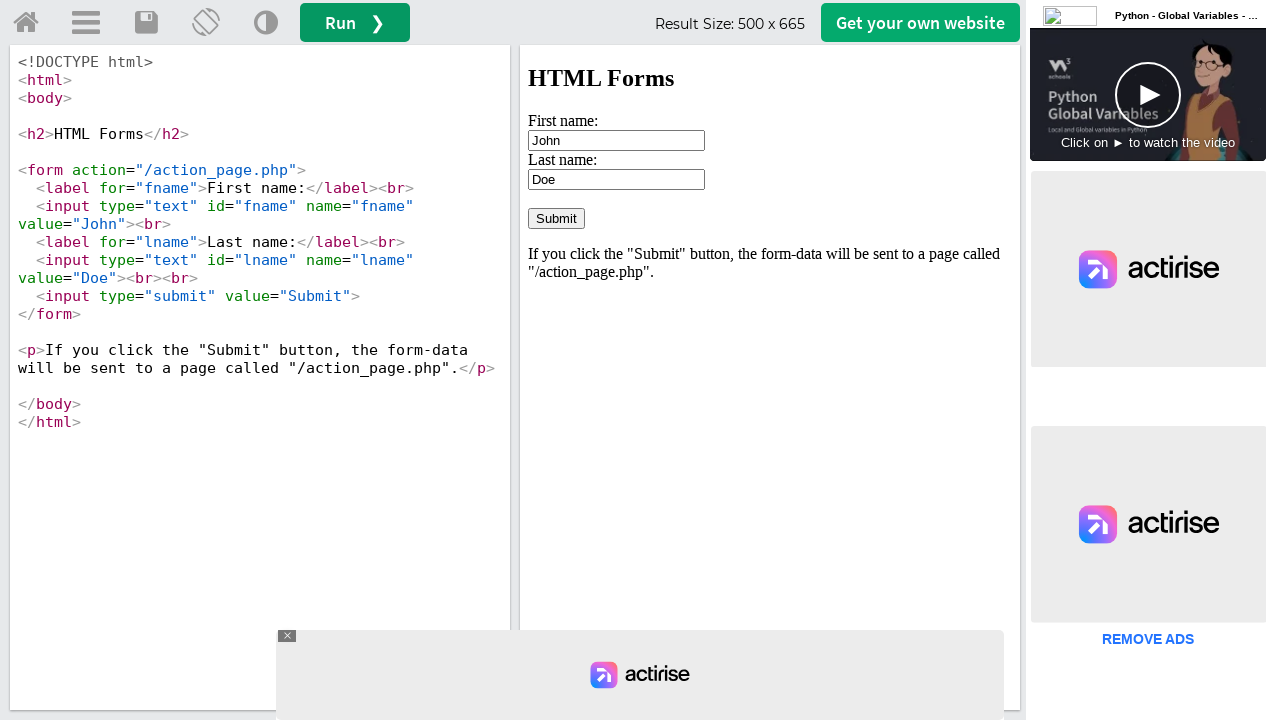

Located iframe element
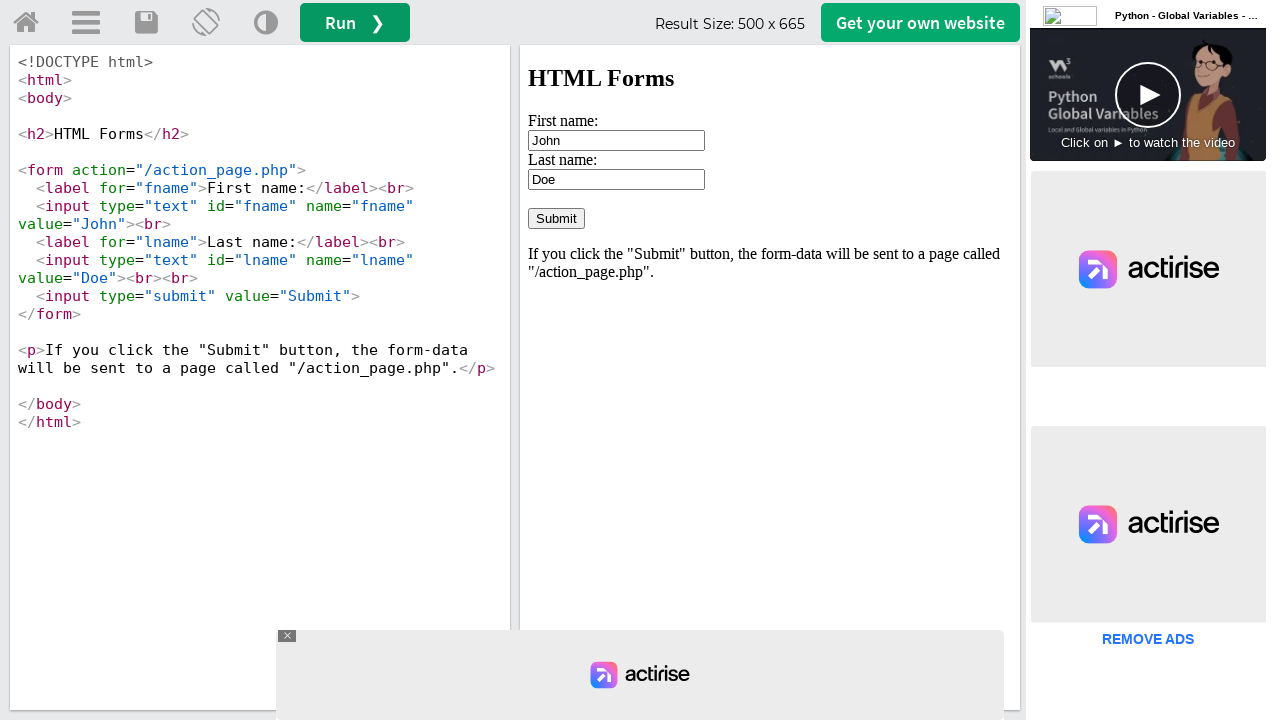

Cleared first name field on iframe#iframeResult >> internal:control=enter-frame >> #fname
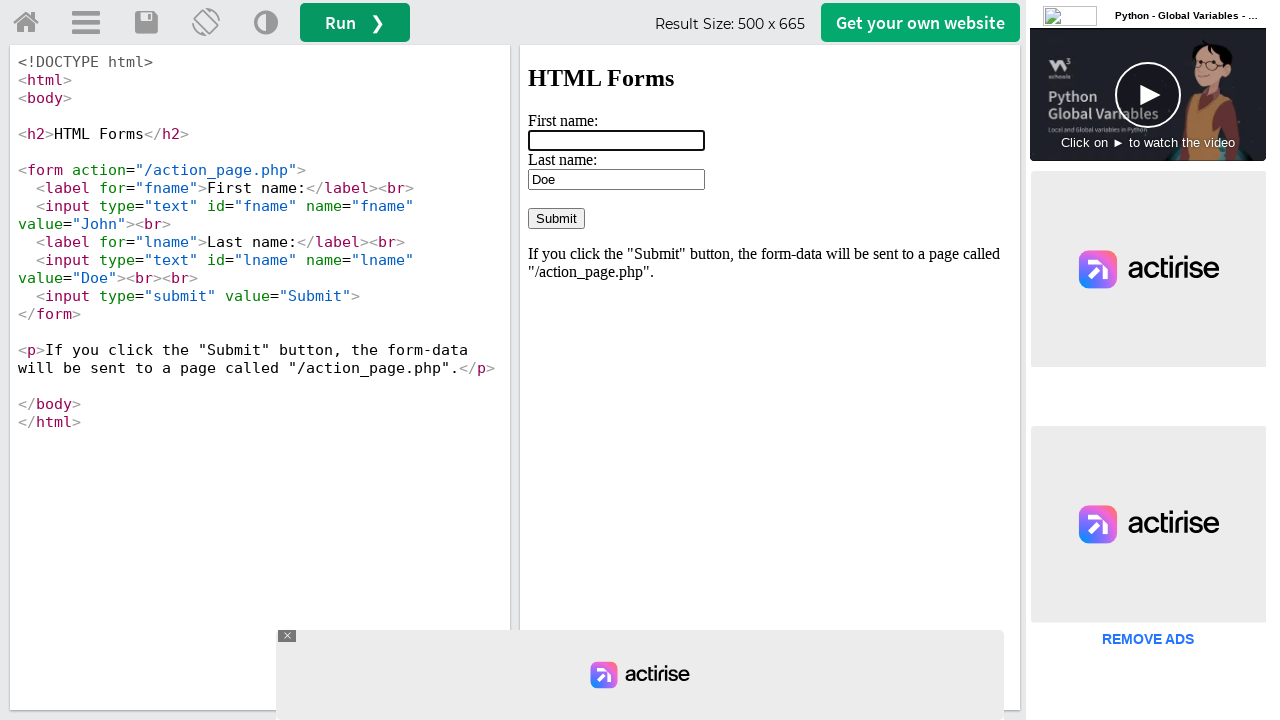

Filled first name field with 'Novak' on iframe#iframeResult >> internal:control=enter-frame >> #fname
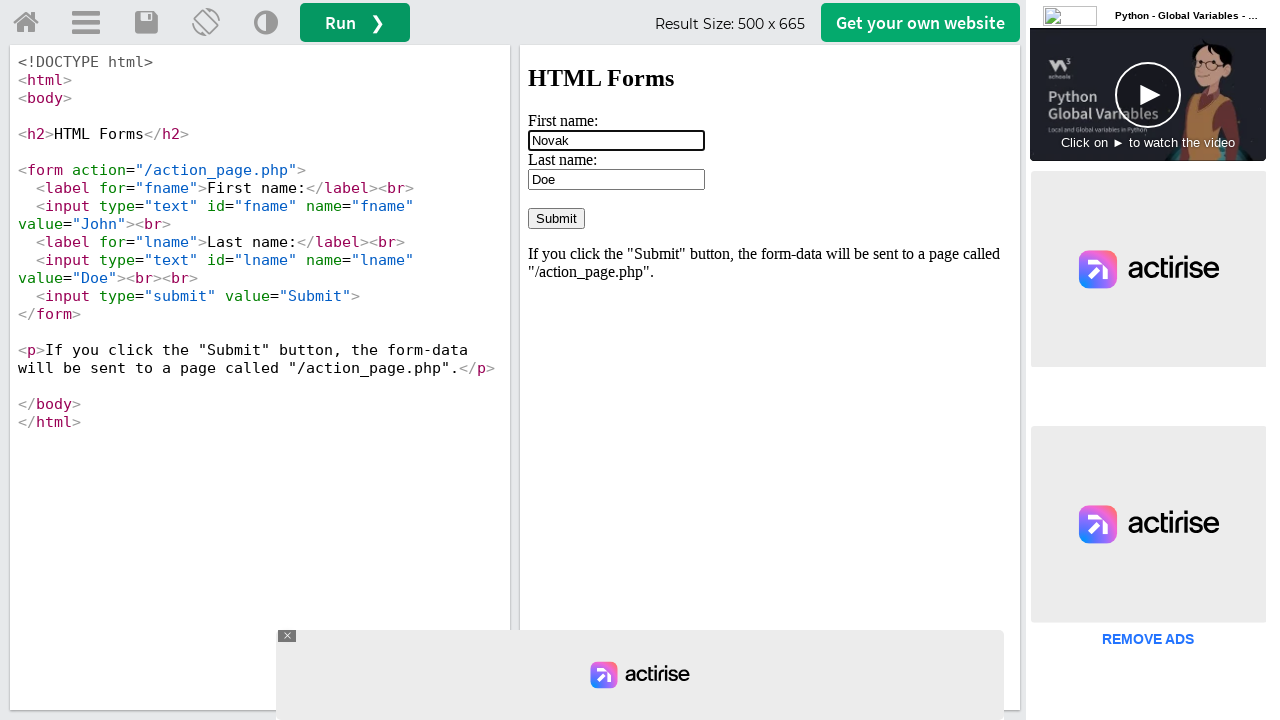

Cleared last name field on iframe#iframeResult >> internal:control=enter-frame >> #lname
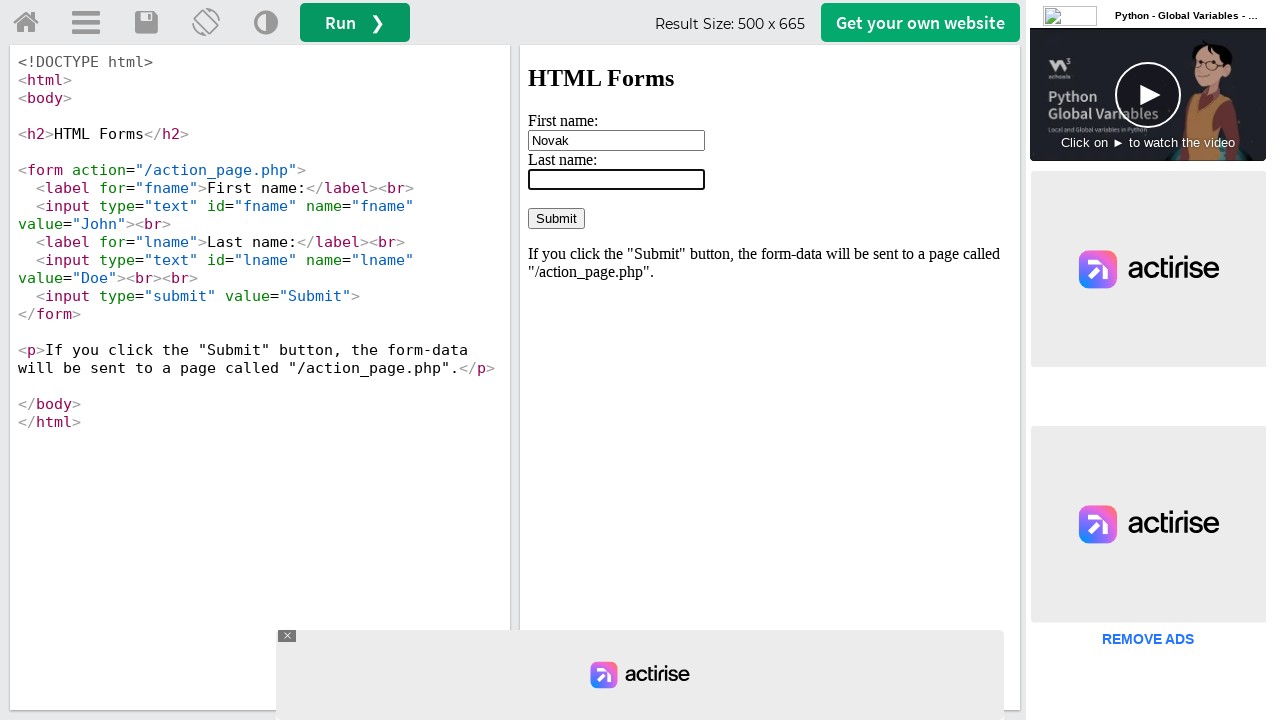

Filled last name field with 'Djokovic' on iframe#iframeResult >> internal:control=enter-frame >> #lname
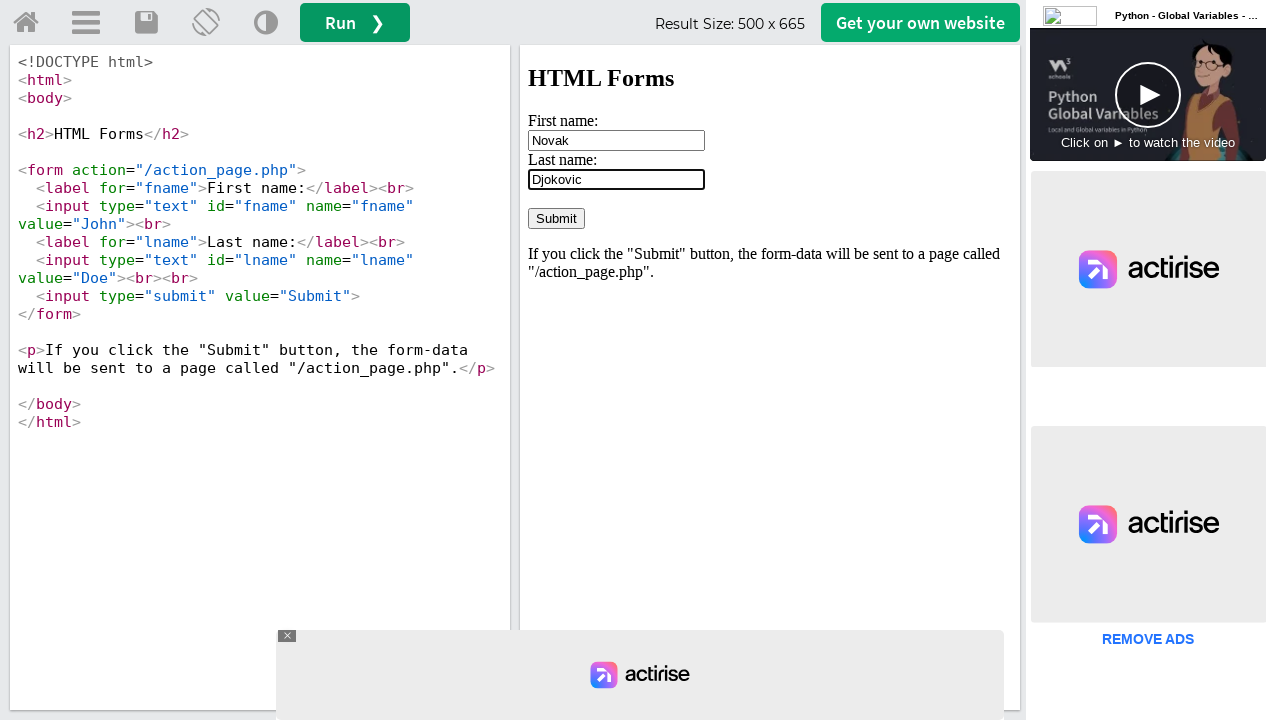

Submitted form with first name 'Novak' and last name 'Djokovic' at (556, 218) on iframe#iframeResult >> internal:control=enter-frame >> input[value='Submit']
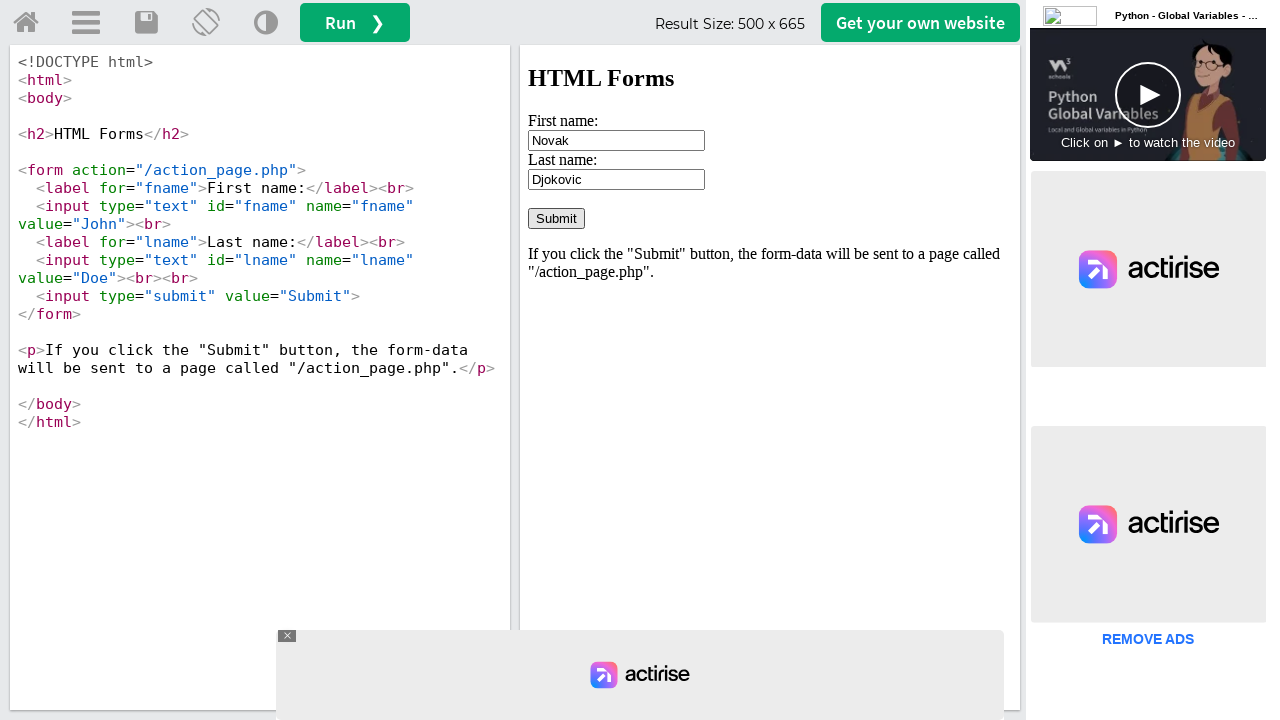

Waited 3 seconds before next iteration
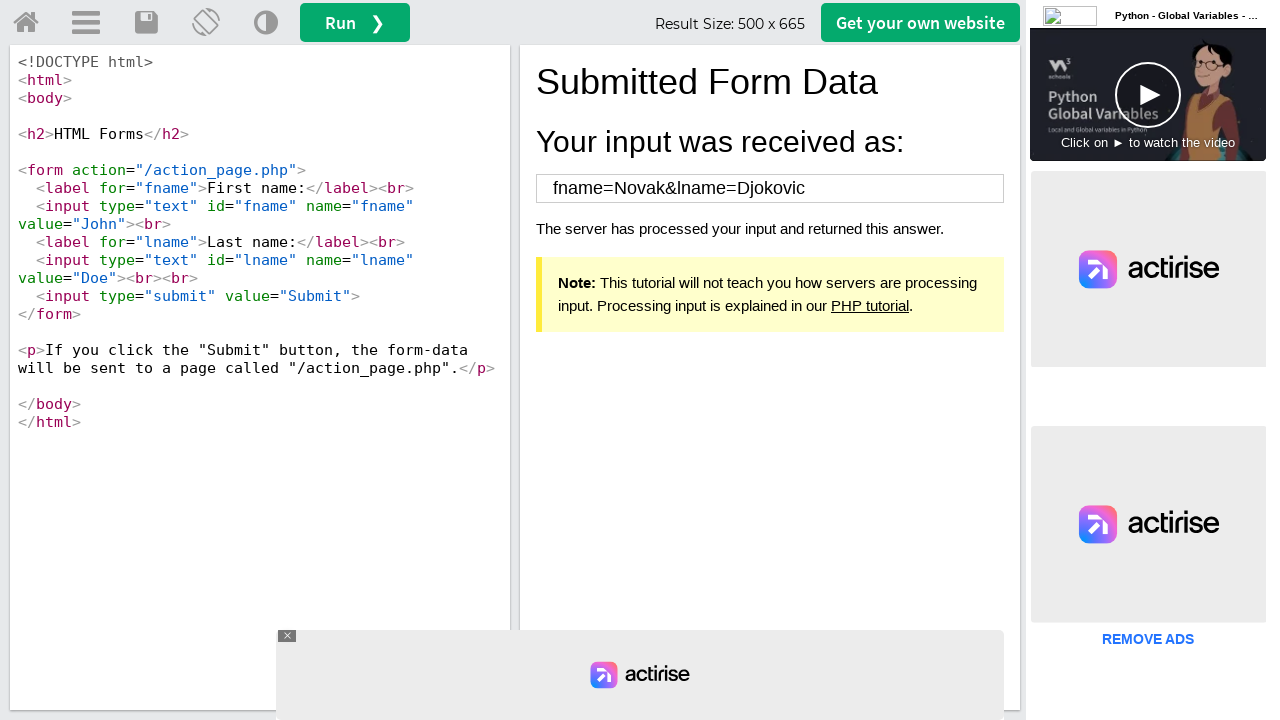

Clicked Run button to reset iframe at (355, 22) on button#runbtn
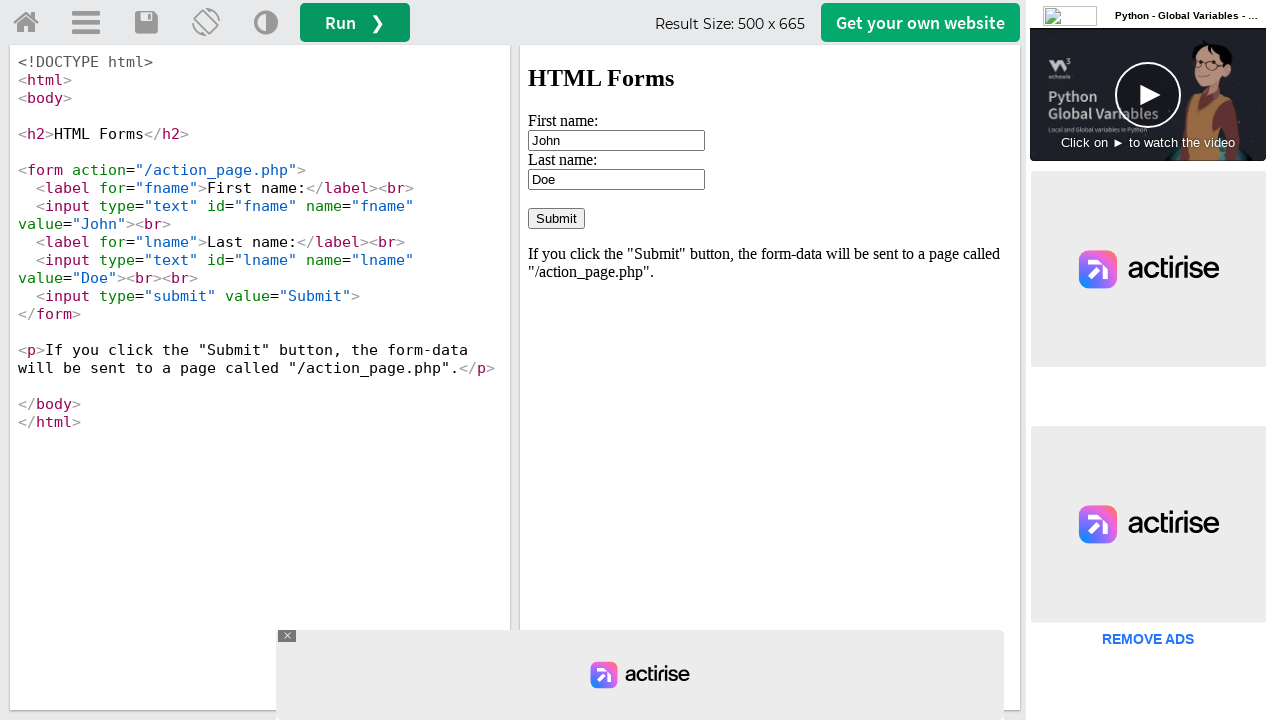

Waited for iframe to load
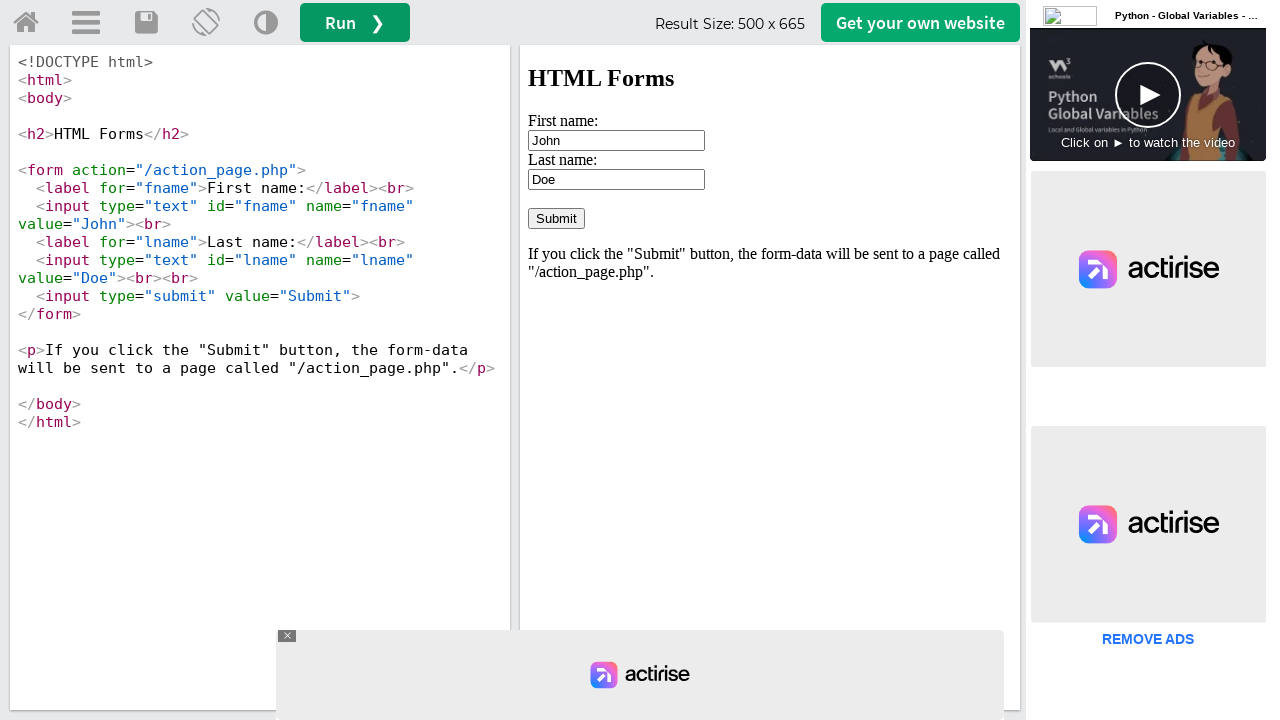

Located iframe element
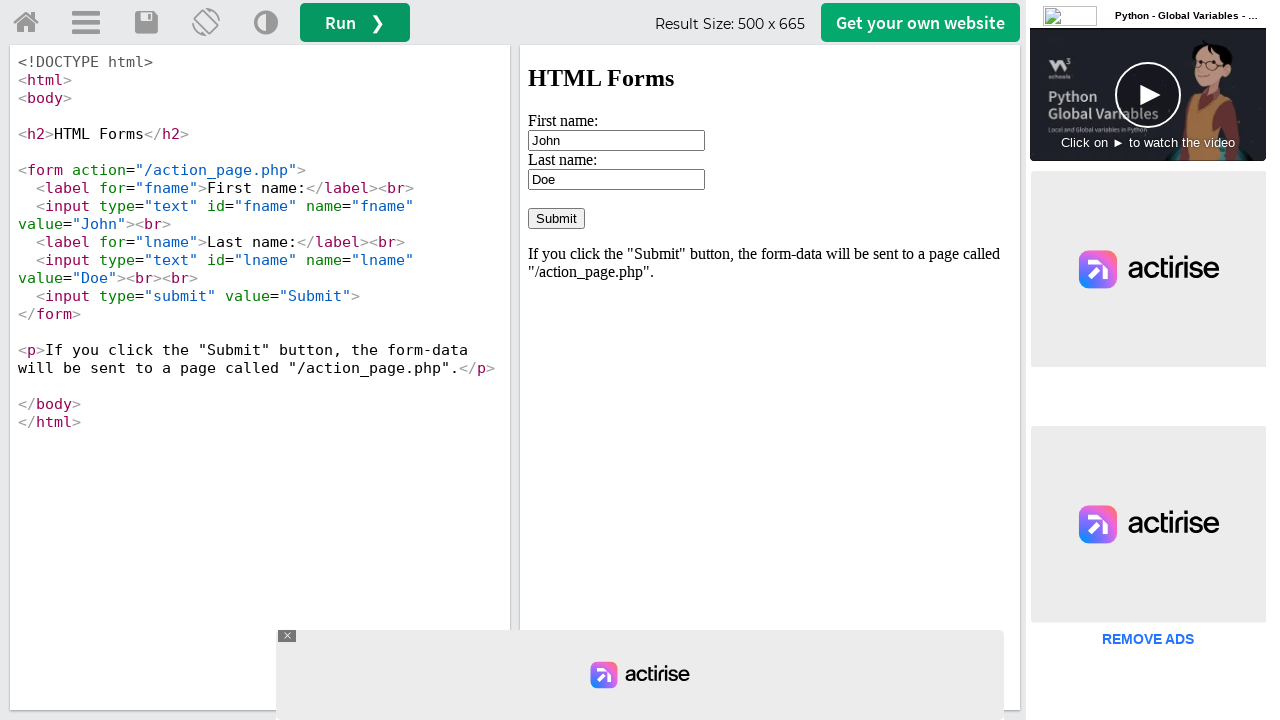

Cleared first name field on iframe#iframeResult >> internal:control=enter-frame >> #fname
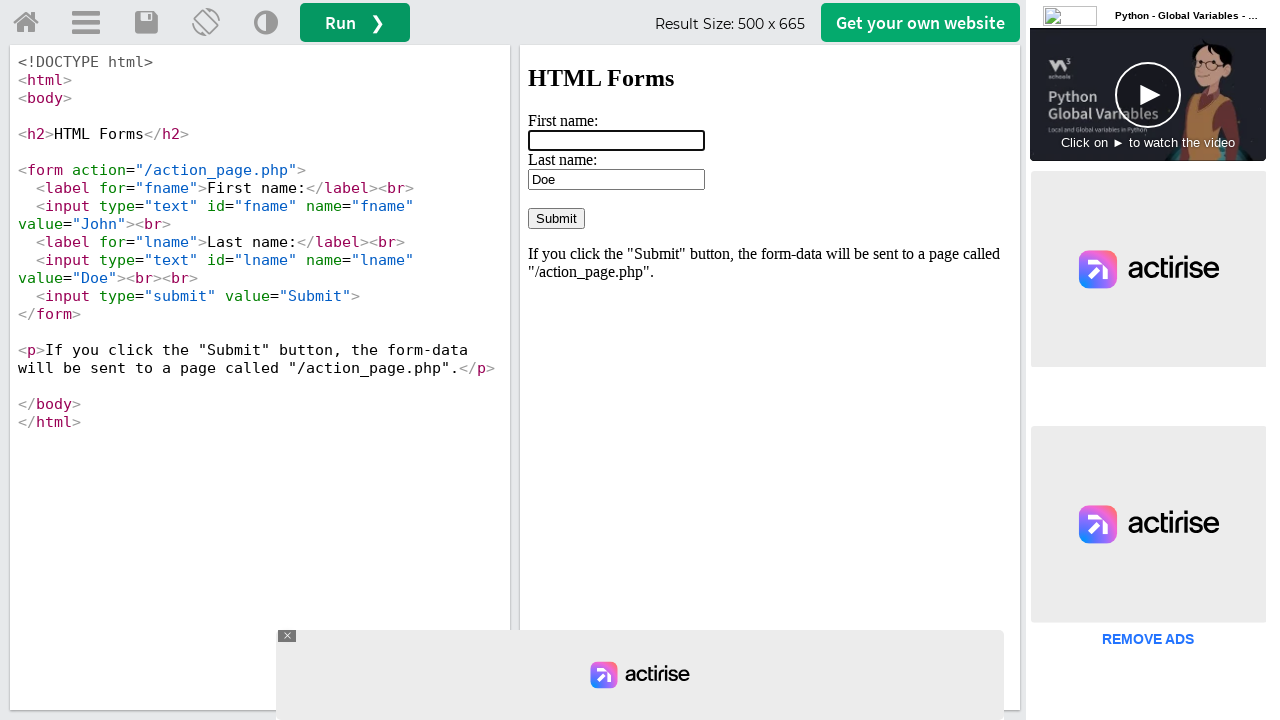

Filled first name field with 'Rafael' on iframe#iframeResult >> internal:control=enter-frame >> #fname
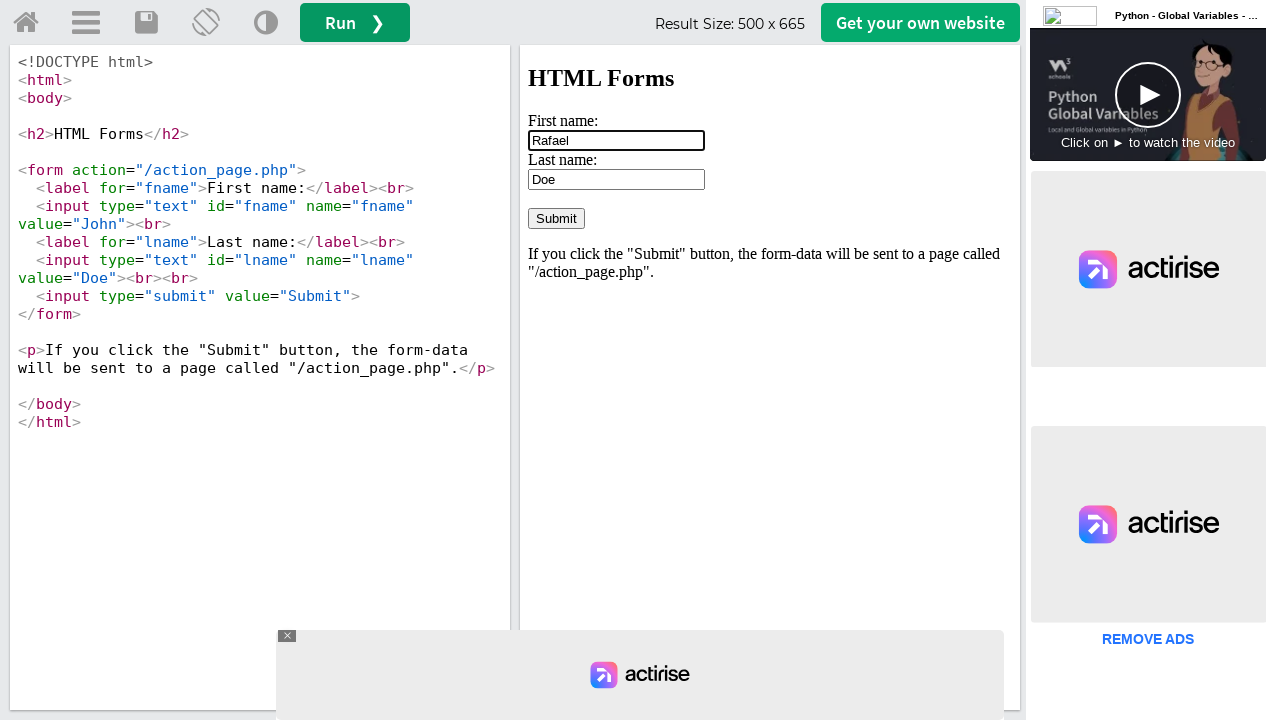

Cleared last name field on iframe#iframeResult >> internal:control=enter-frame >> #lname
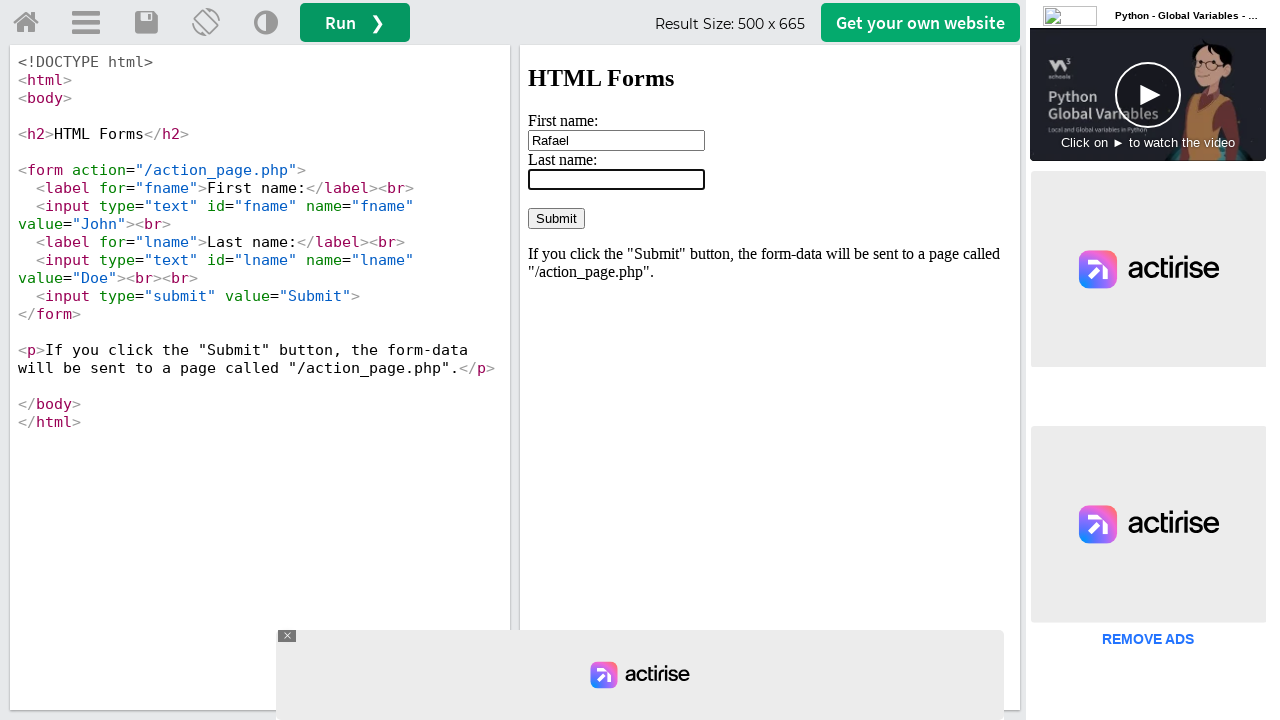

Filled last name field with 'Nadal' on iframe#iframeResult >> internal:control=enter-frame >> #lname
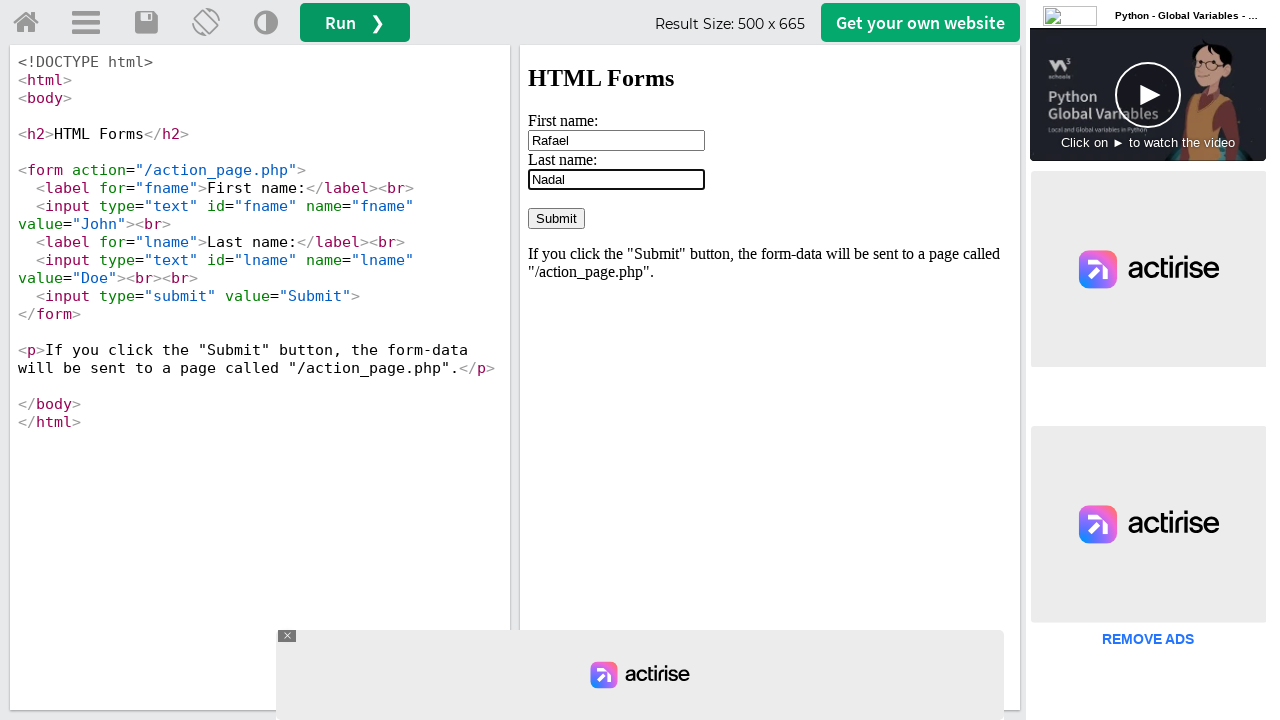

Submitted form with first name 'Rafael' and last name 'Nadal' at (556, 218) on iframe#iframeResult >> internal:control=enter-frame >> input[value='Submit']
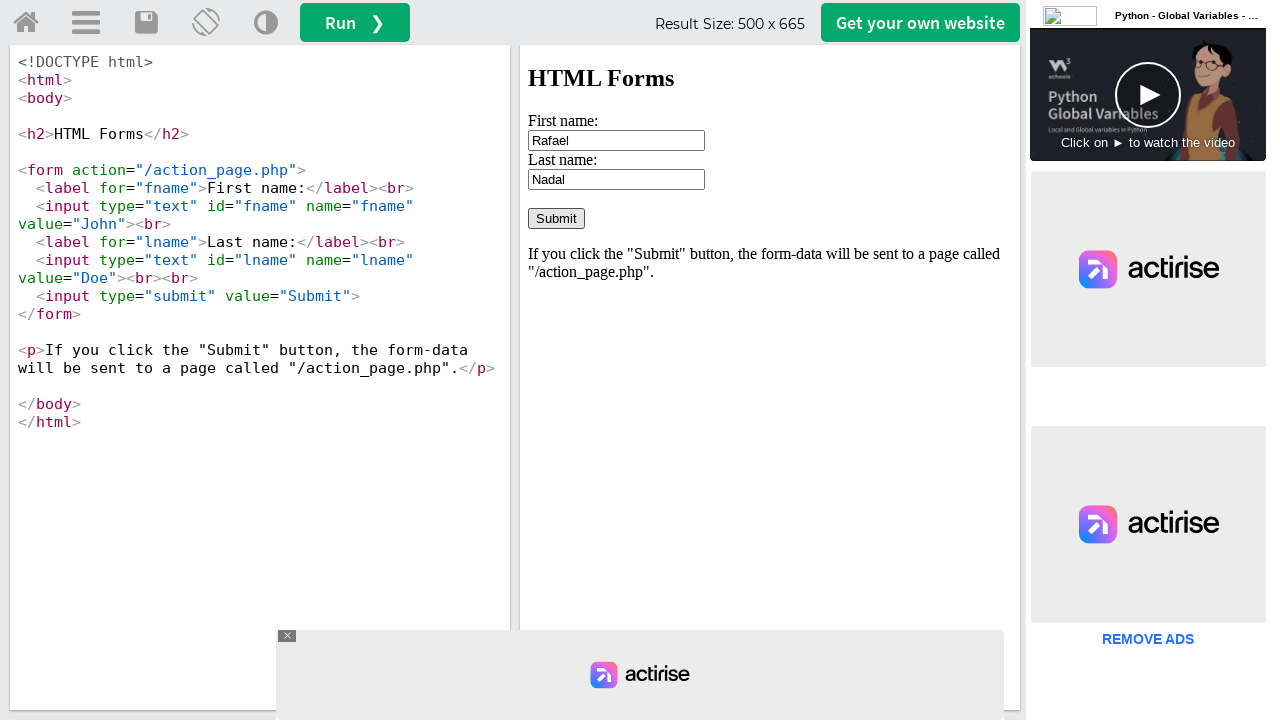

Waited 3 seconds before next iteration
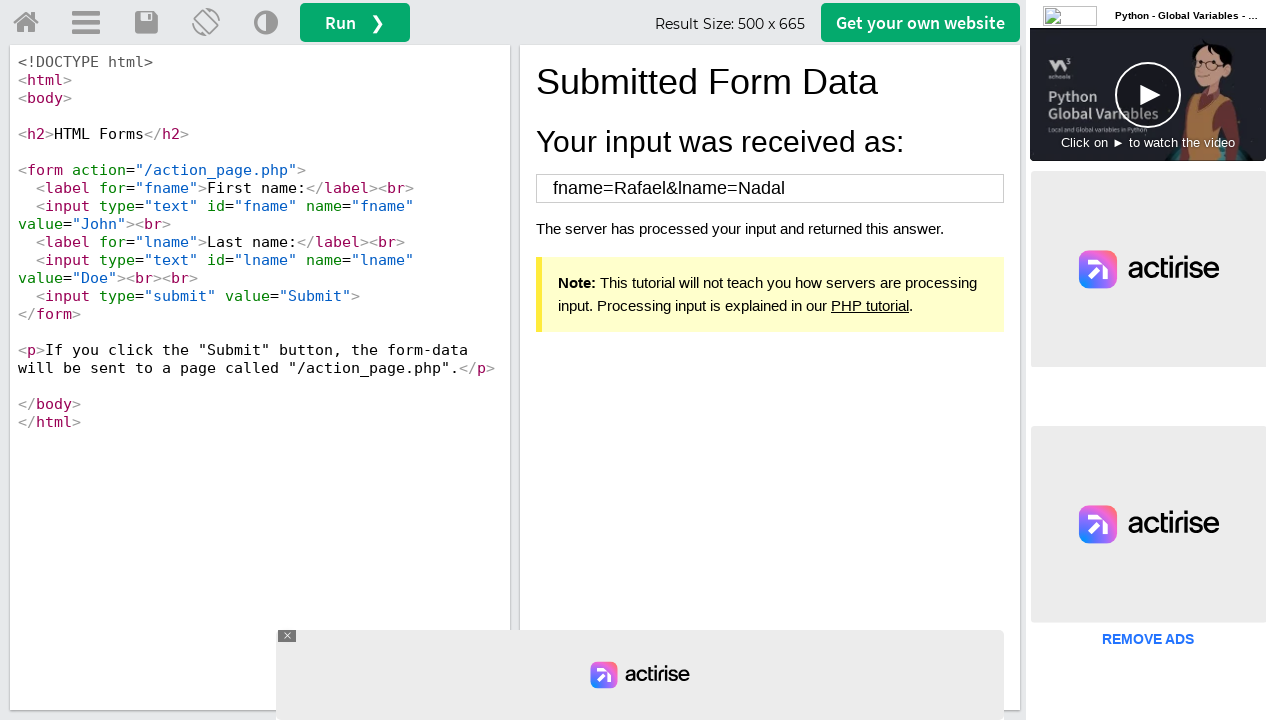

Clicked Run button to reset iframe at (355, 22) on button#runbtn
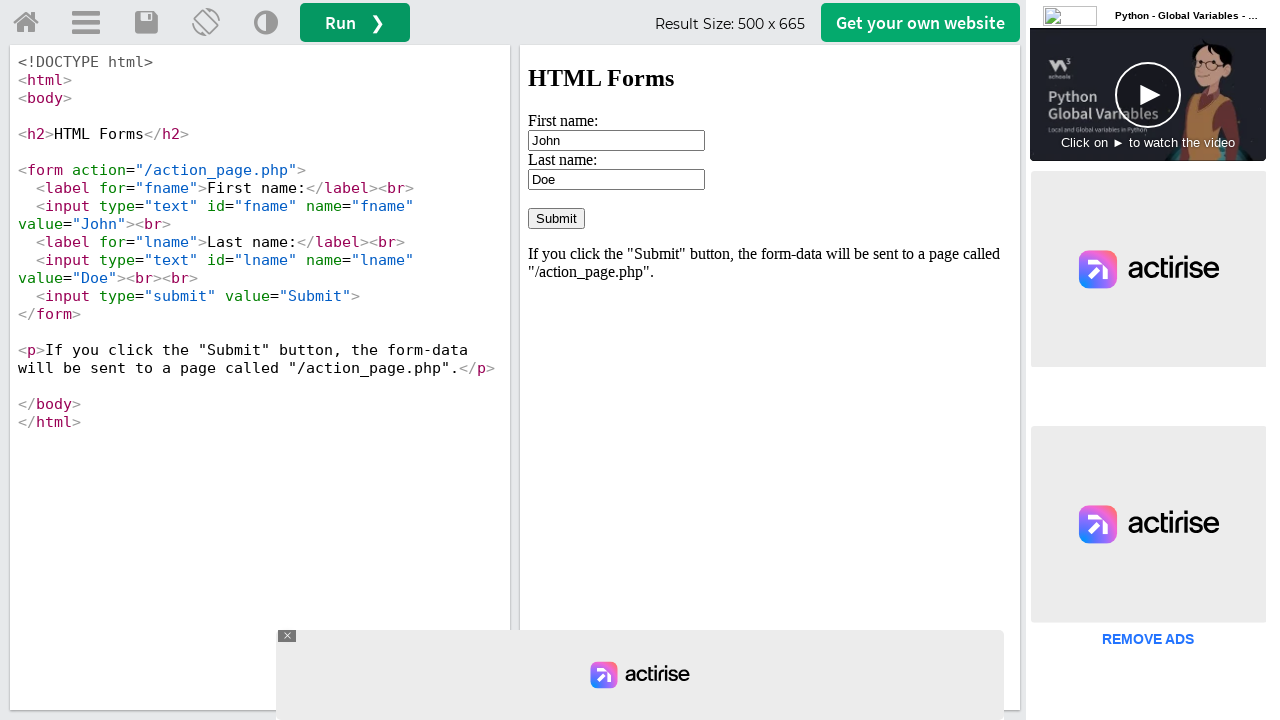

Waited for iframe to load
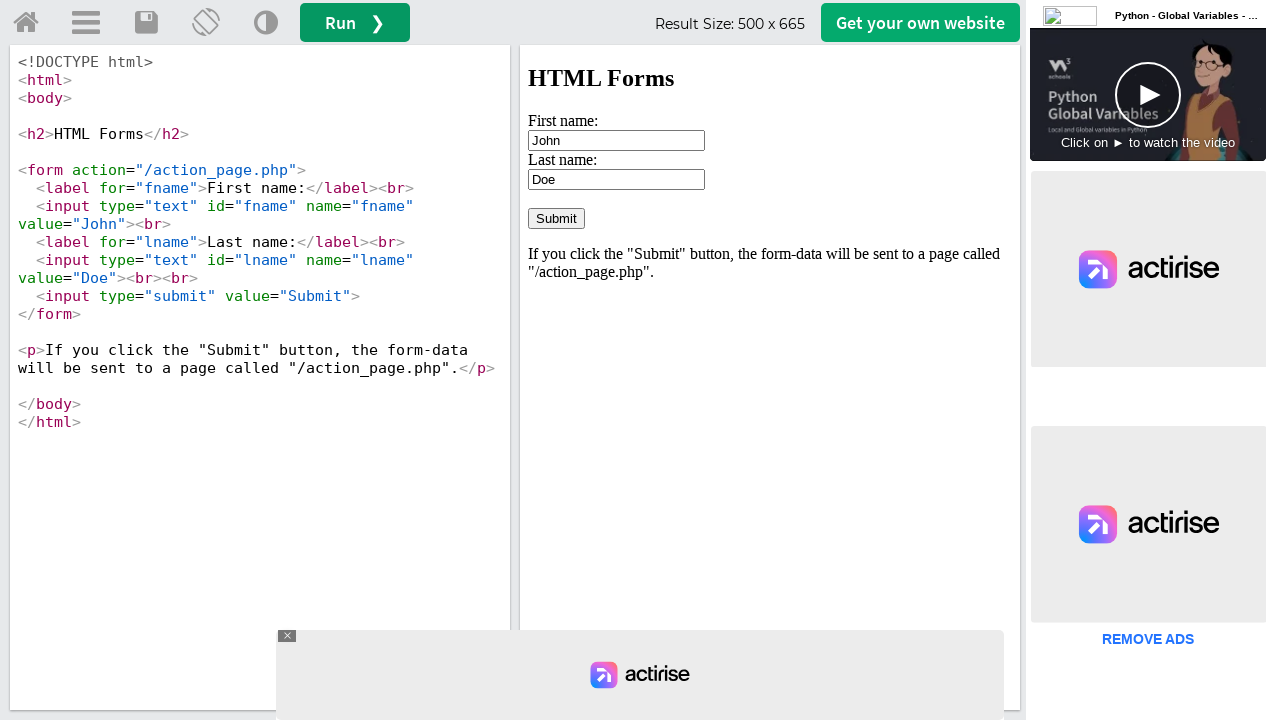

Located iframe element
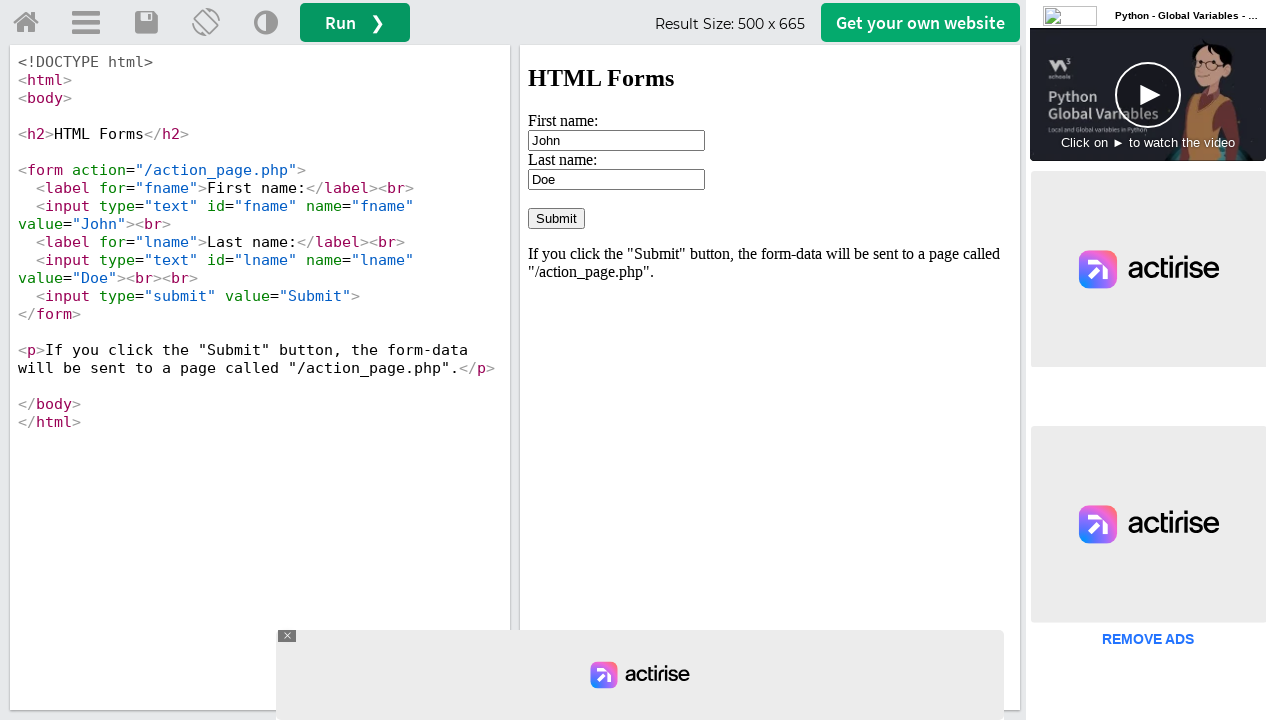

Cleared first name field on iframe#iframeResult >> internal:control=enter-frame >> #fname
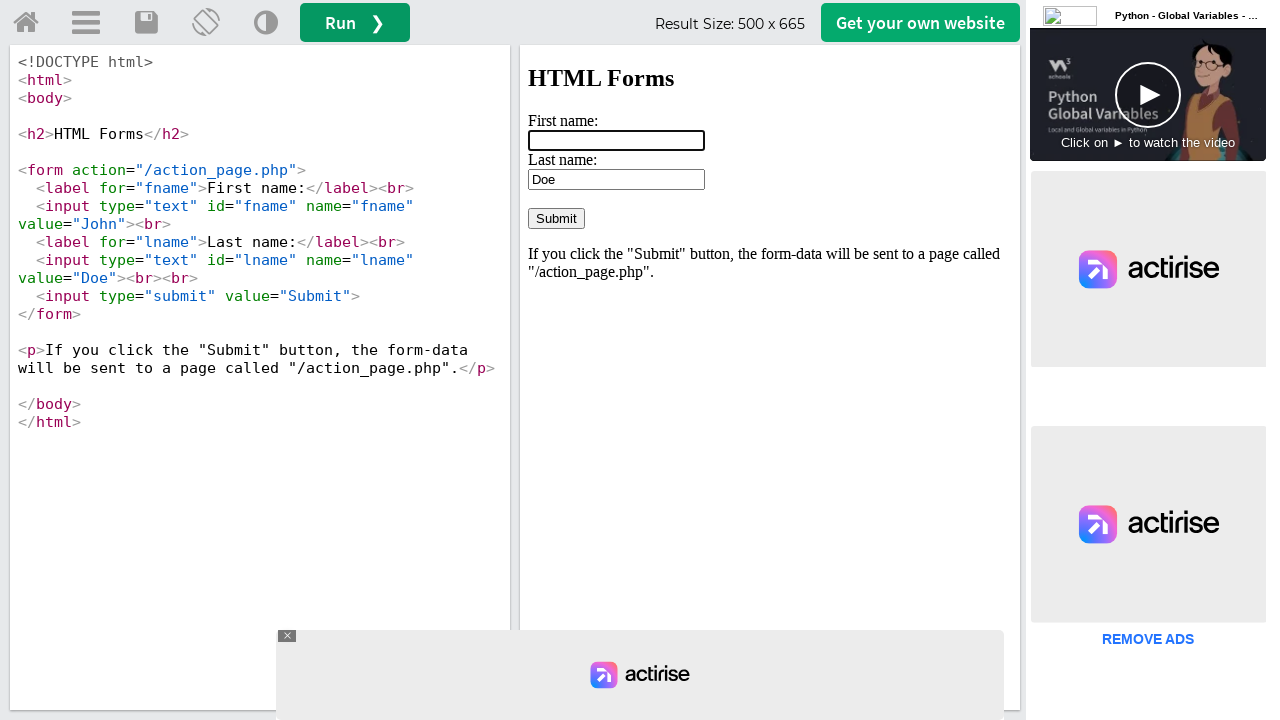

Filled first name field with 'Roger' on iframe#iframeResult >> internal:control=enter-frame >> #fname
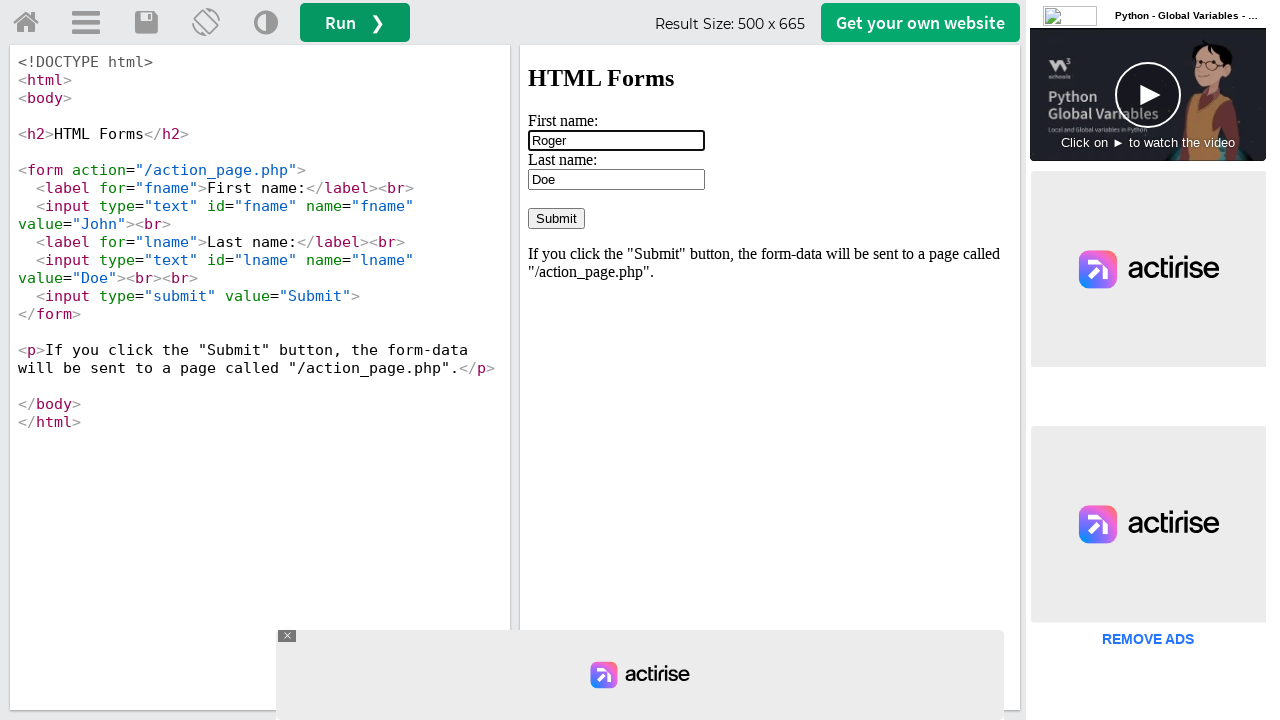

Cleared last name field on iframe#iframeResult >> internal:control=enter-frame >> #lname
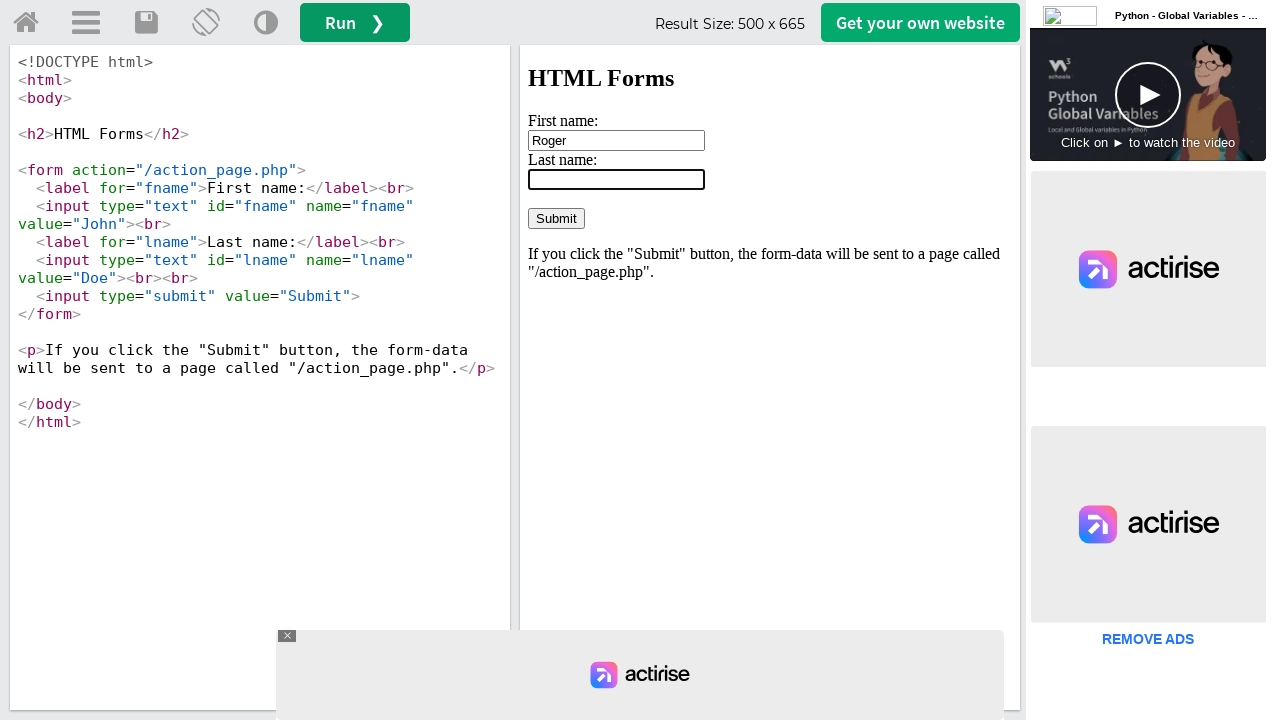

Filled last name field with 'Federer' on iframe#iframeResult >> internal:control=enter-frame >> #lname
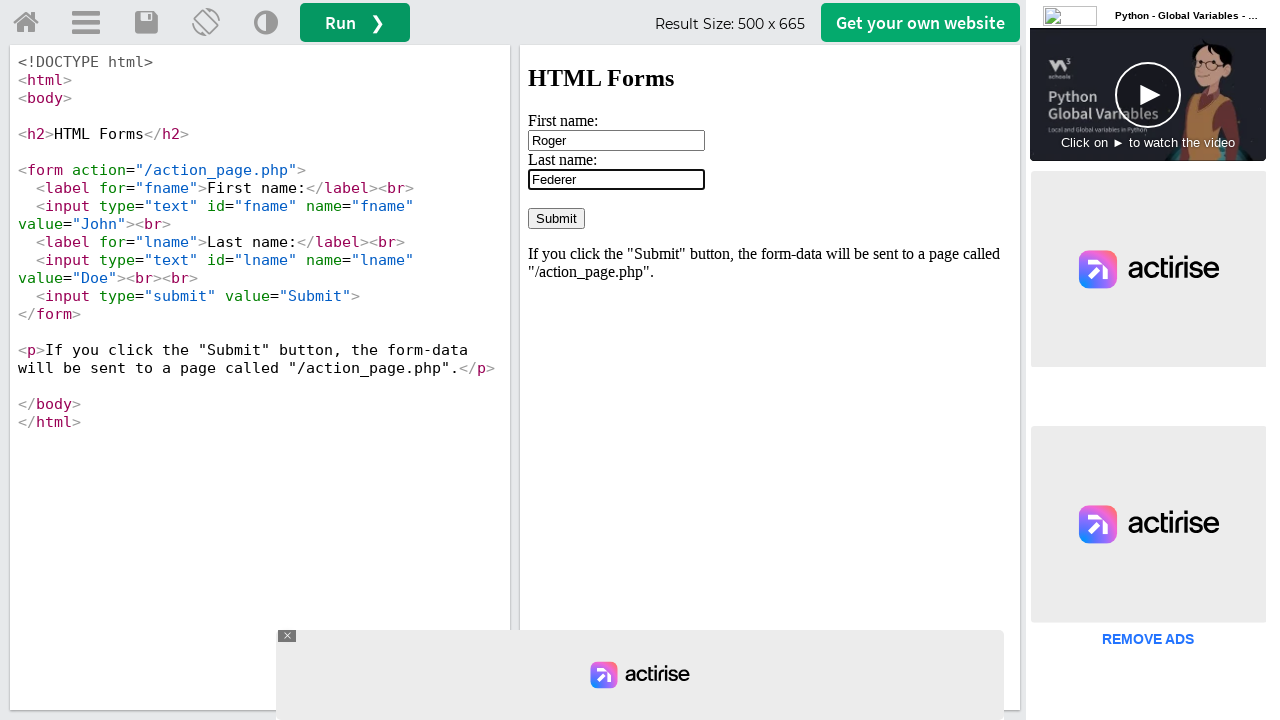

Submitted form with first name 'Roger' and last name 'Federer' at (556, 218) on iframe#iframeResult >> internal:control=enter-frame >> input[value='Submit']
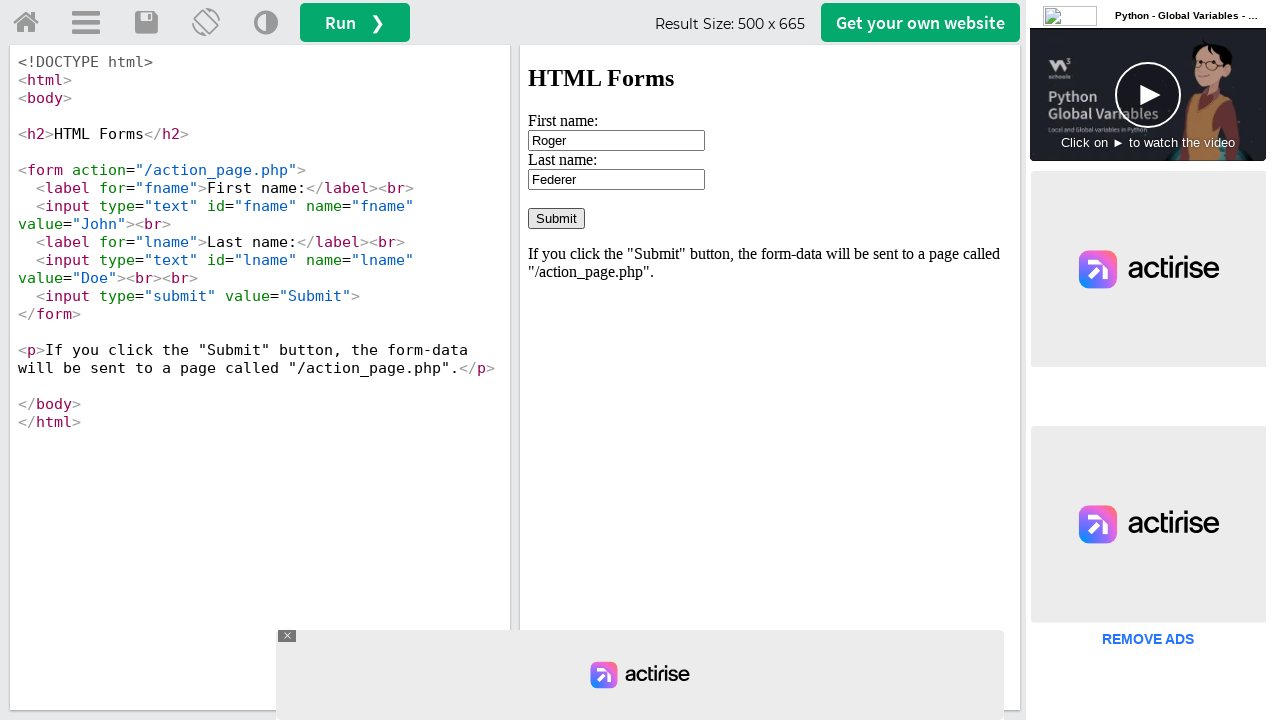

Waited 3 seconds before next iteration
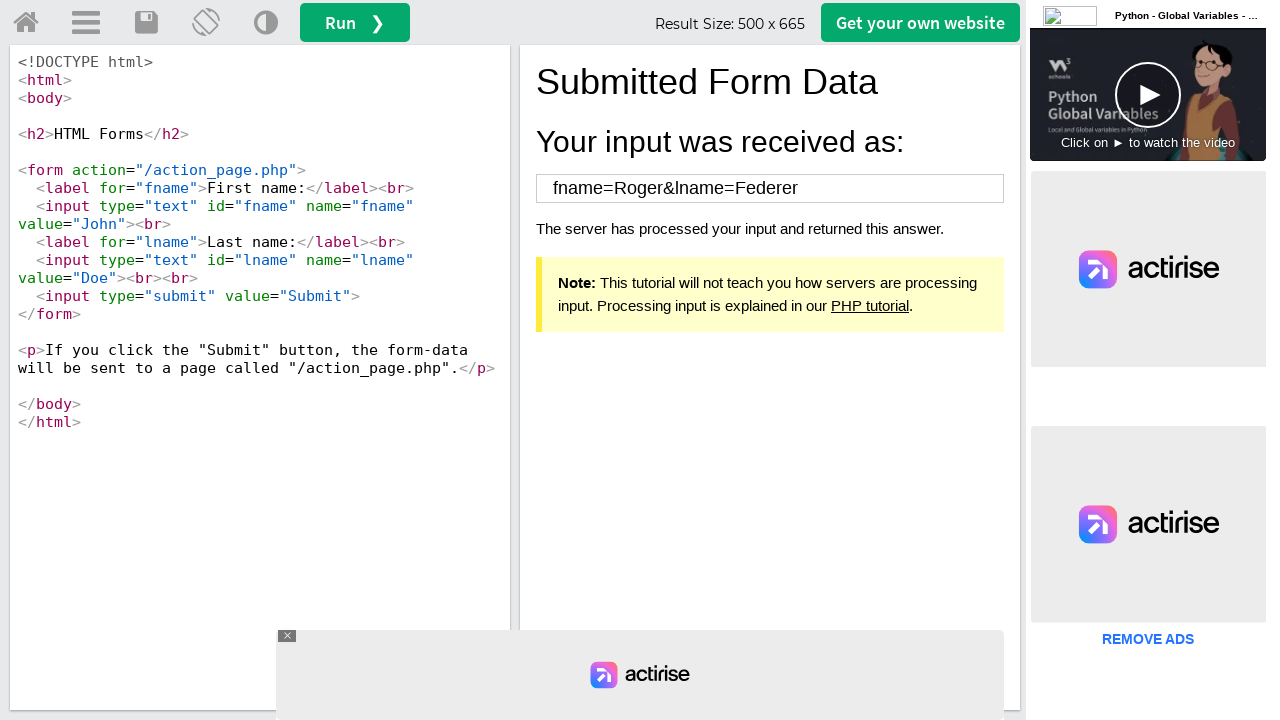

Clicked Run button to reset iframe at (355, 22) on button#runbtn
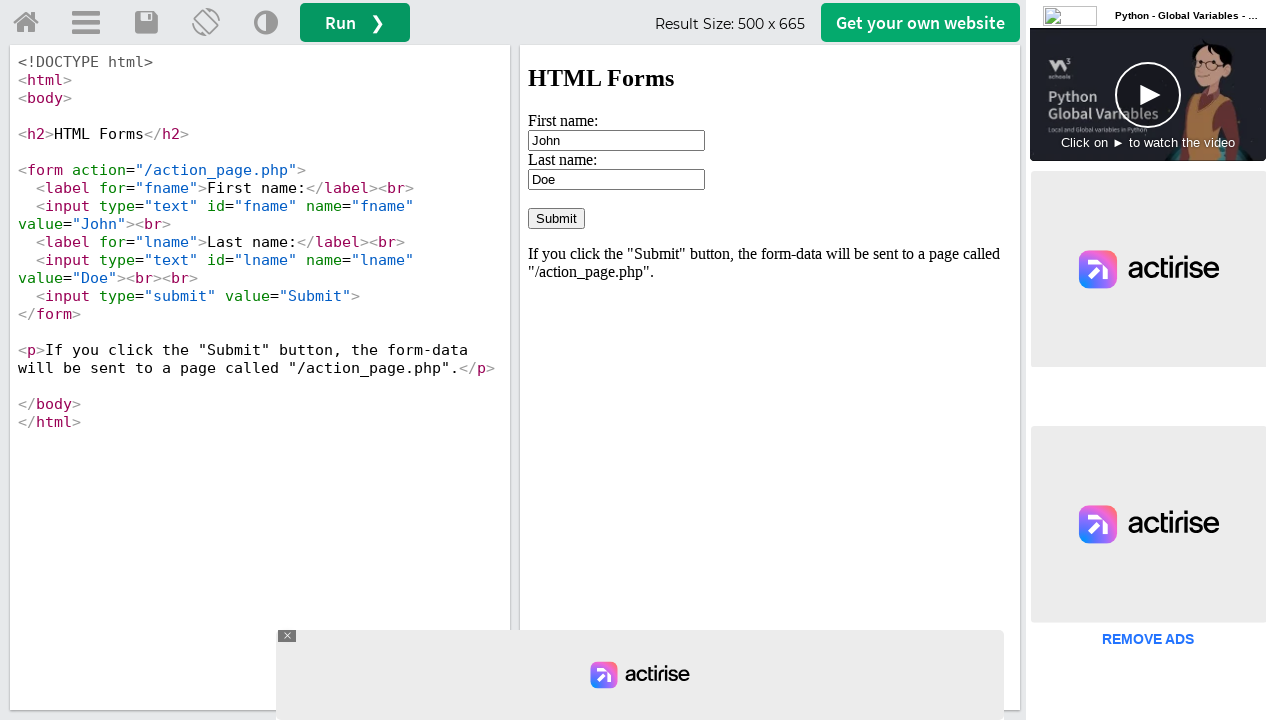

Waited for iframe to load
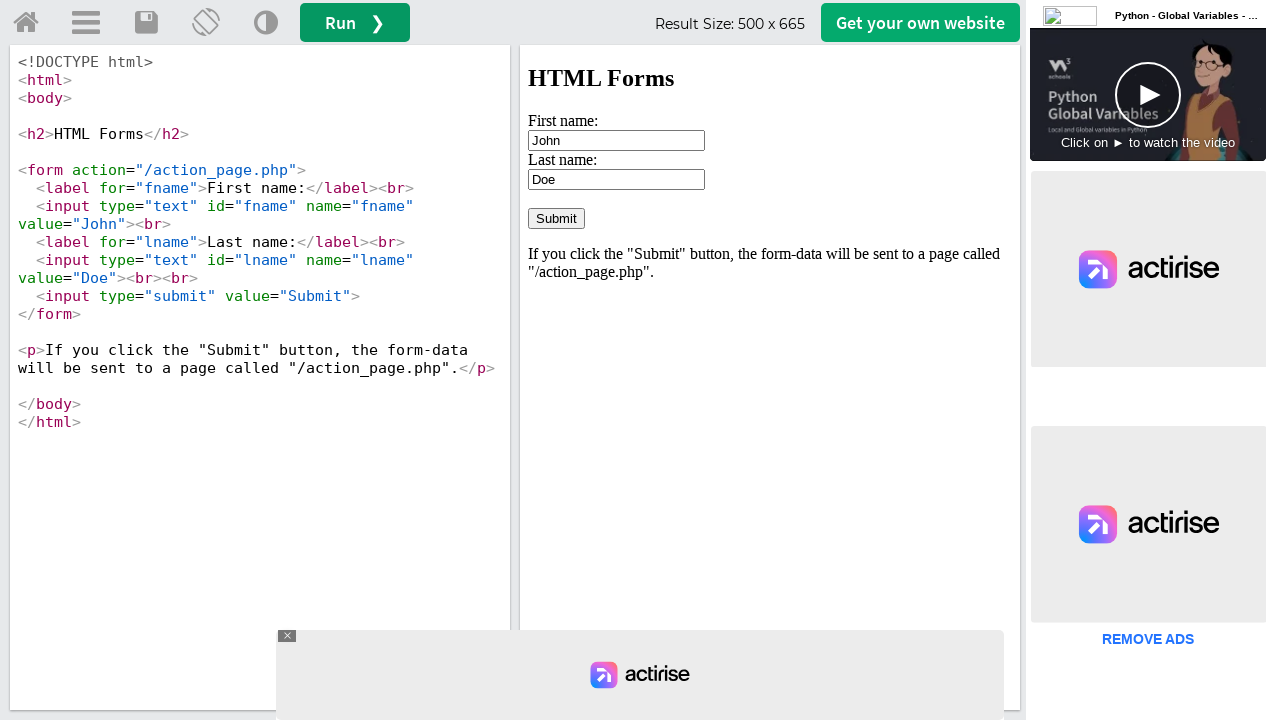

Located iframe element
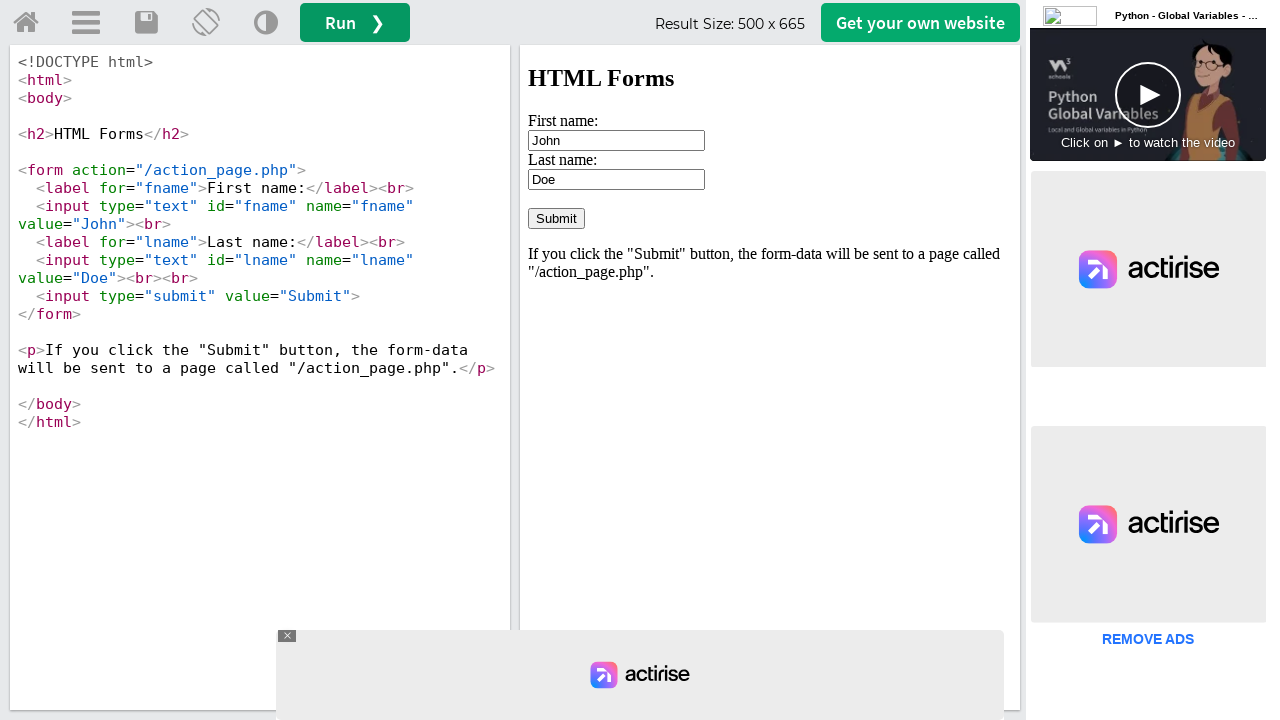

Cleared first name field on iframe#iframeResult >> internal:control=enter-frame >> #fname
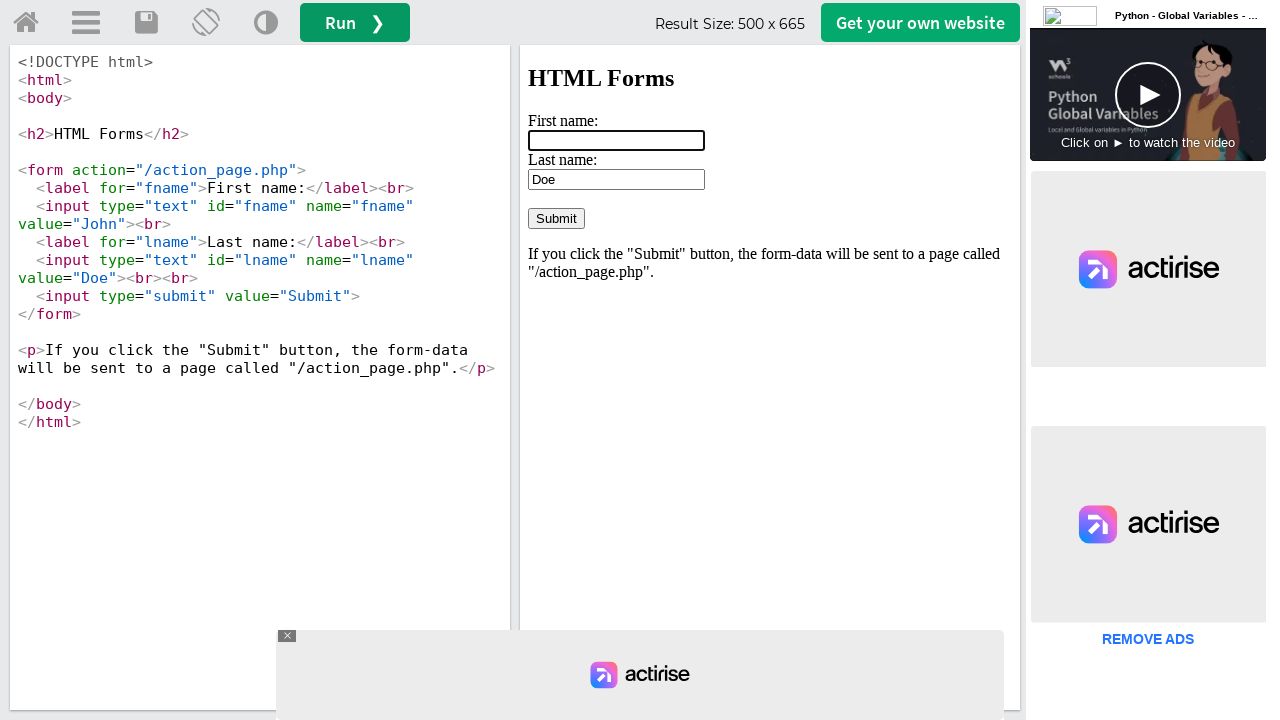

Filled first name field with 'Pete' on iframe#iframeResult >> internal:control=enter-frame >> #fname
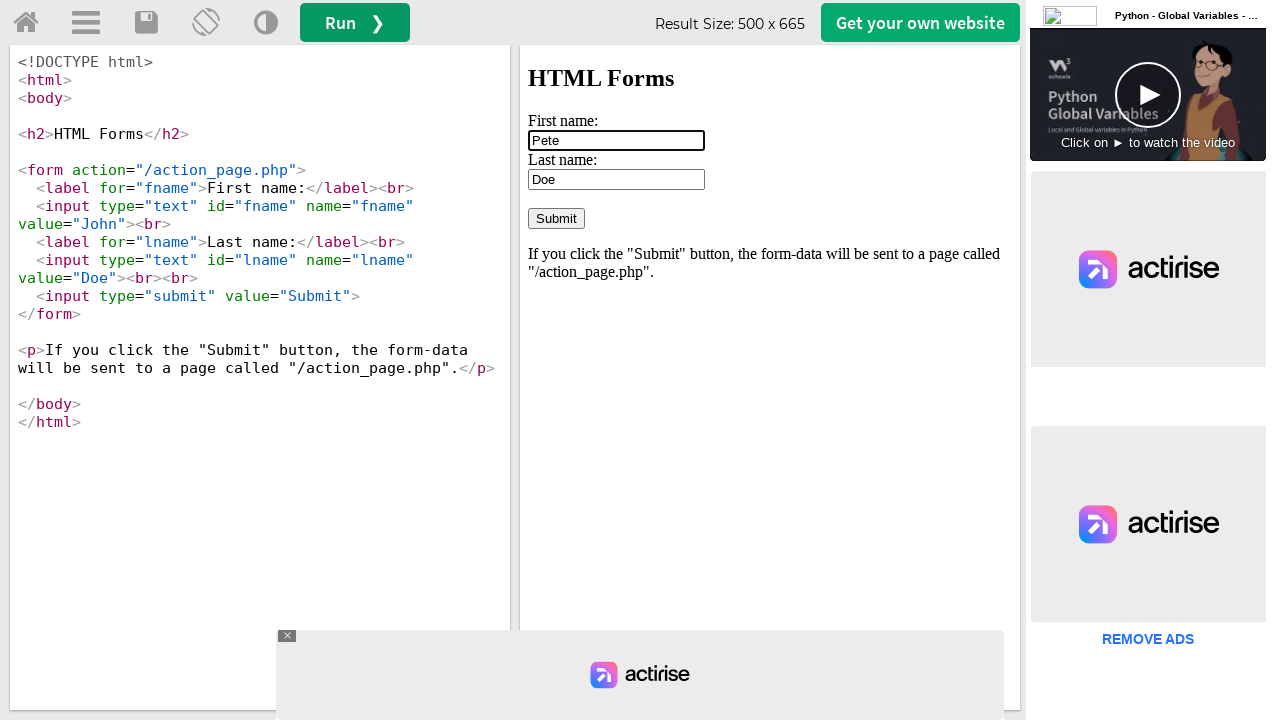

Cleared last name field on iframe#iframeResult >> internal:control=enter-frame >> #lname
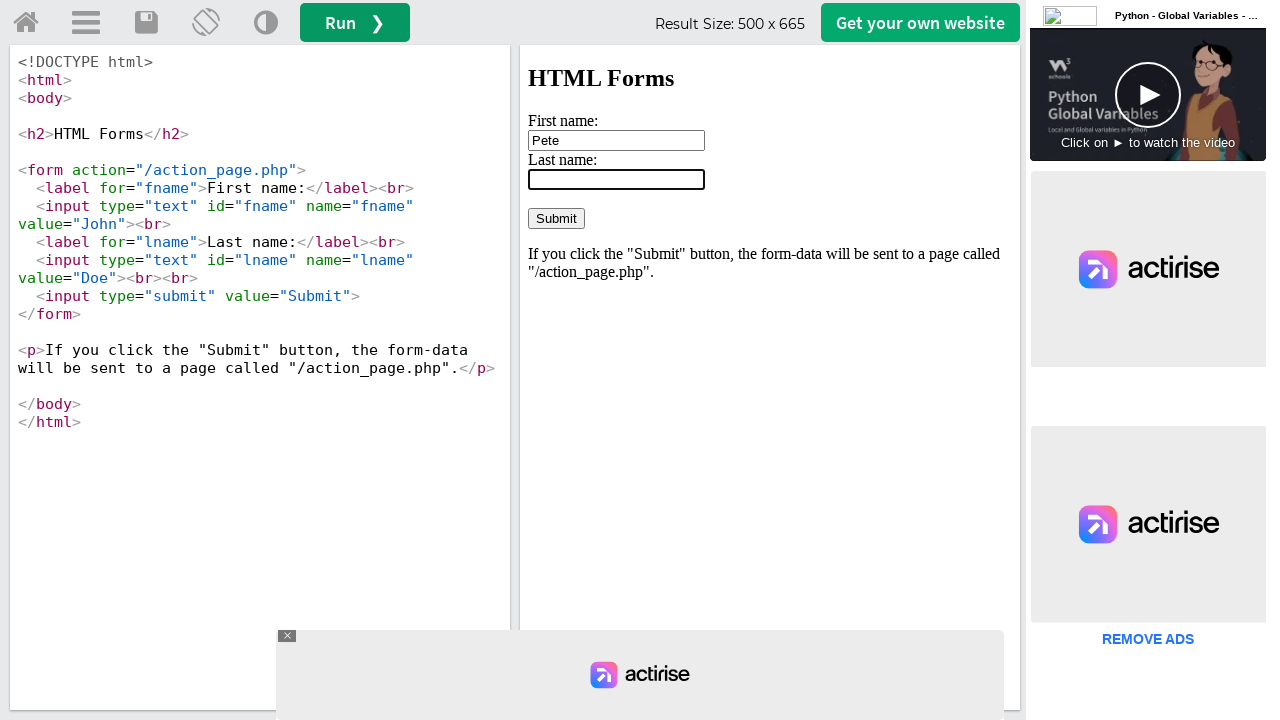

Filled last name field with 'Sampras' on iframe#iframeResult >> internal:control=enter-frame >> #lname
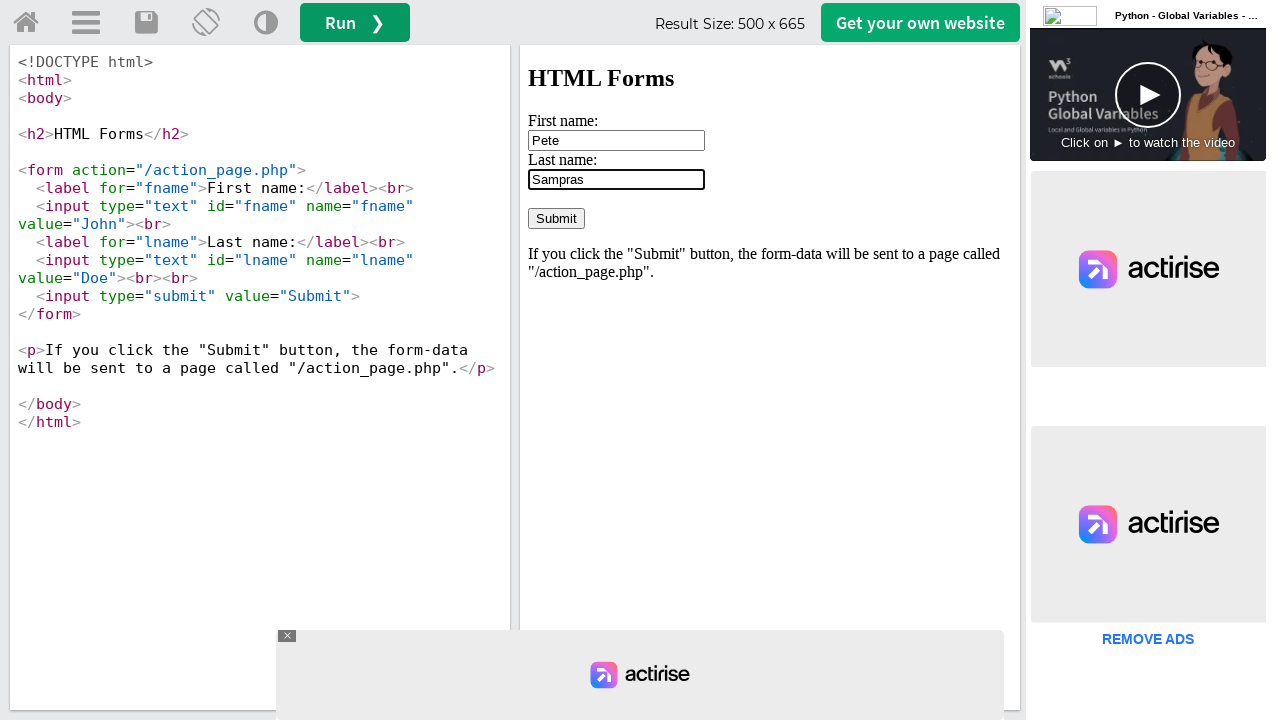

Submitted form with first name 'Pete' and last name 'Sampras' at (556, 218) on iframe#iframeResult >> internal:control=enter-frame >> input[value='Submit']
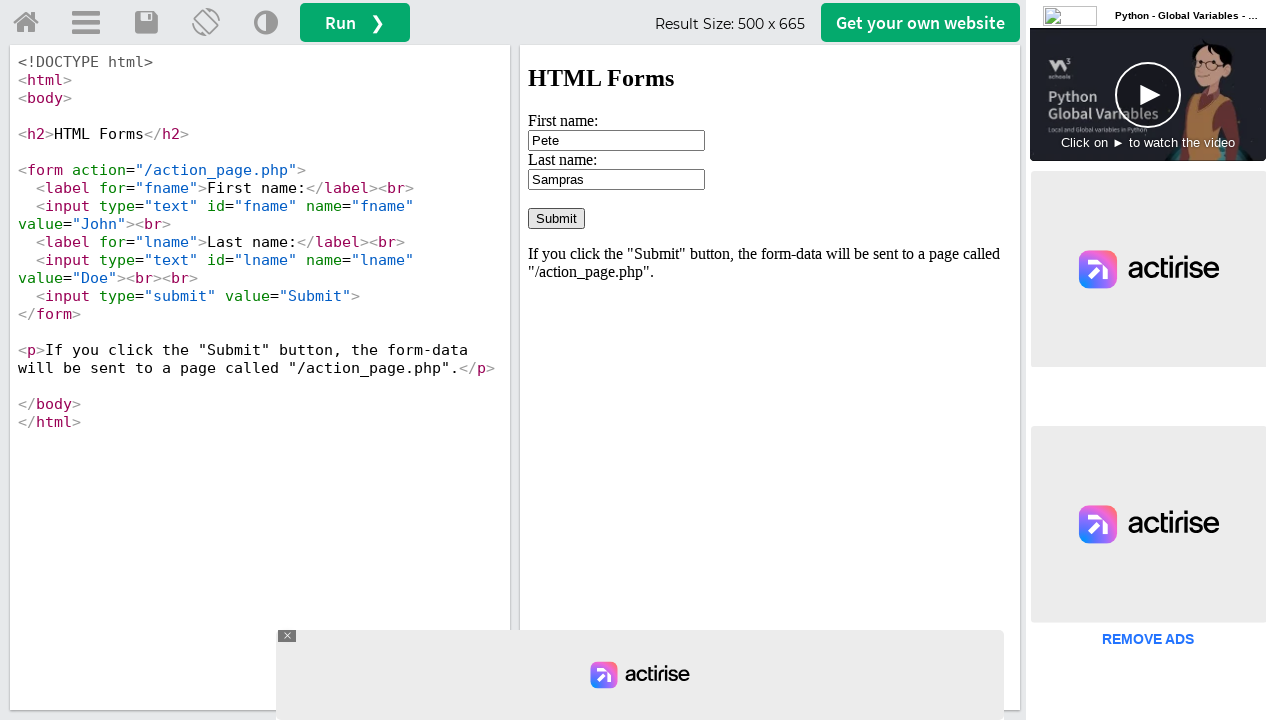

Waited 3 seconds before next iteration
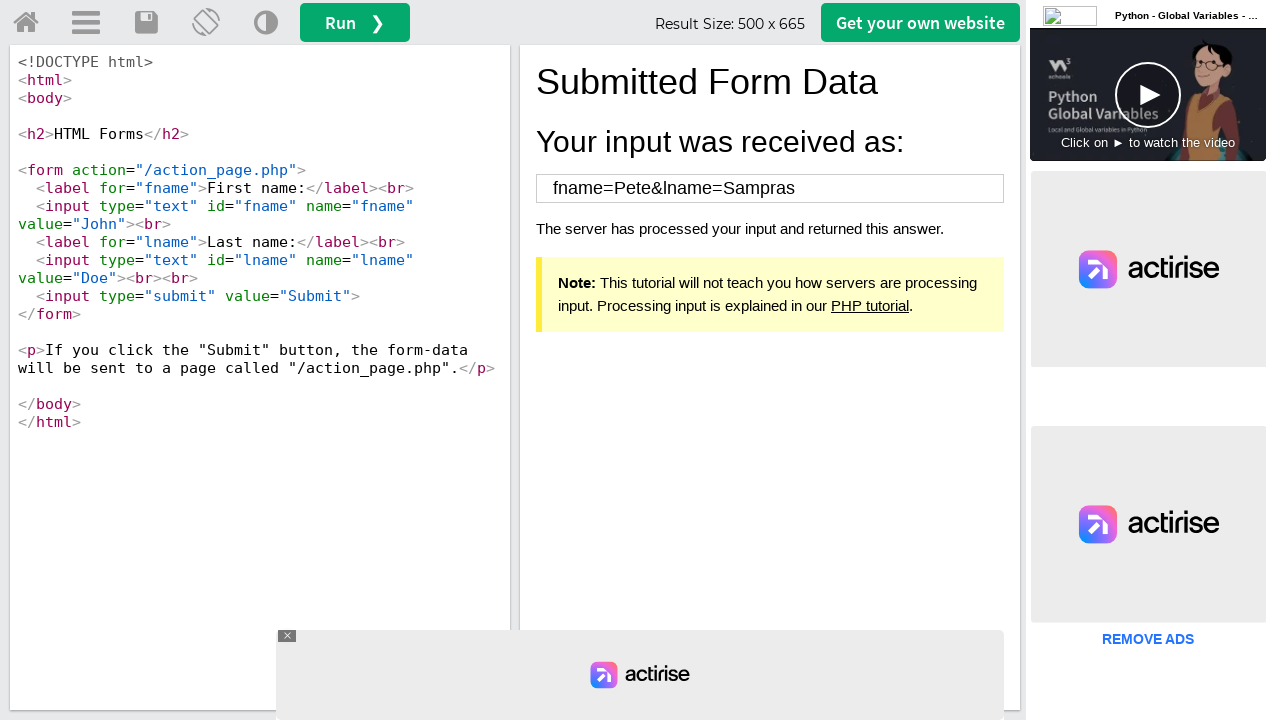

Clicked Run button to reset iframe at (355, 22) on button#runbtn
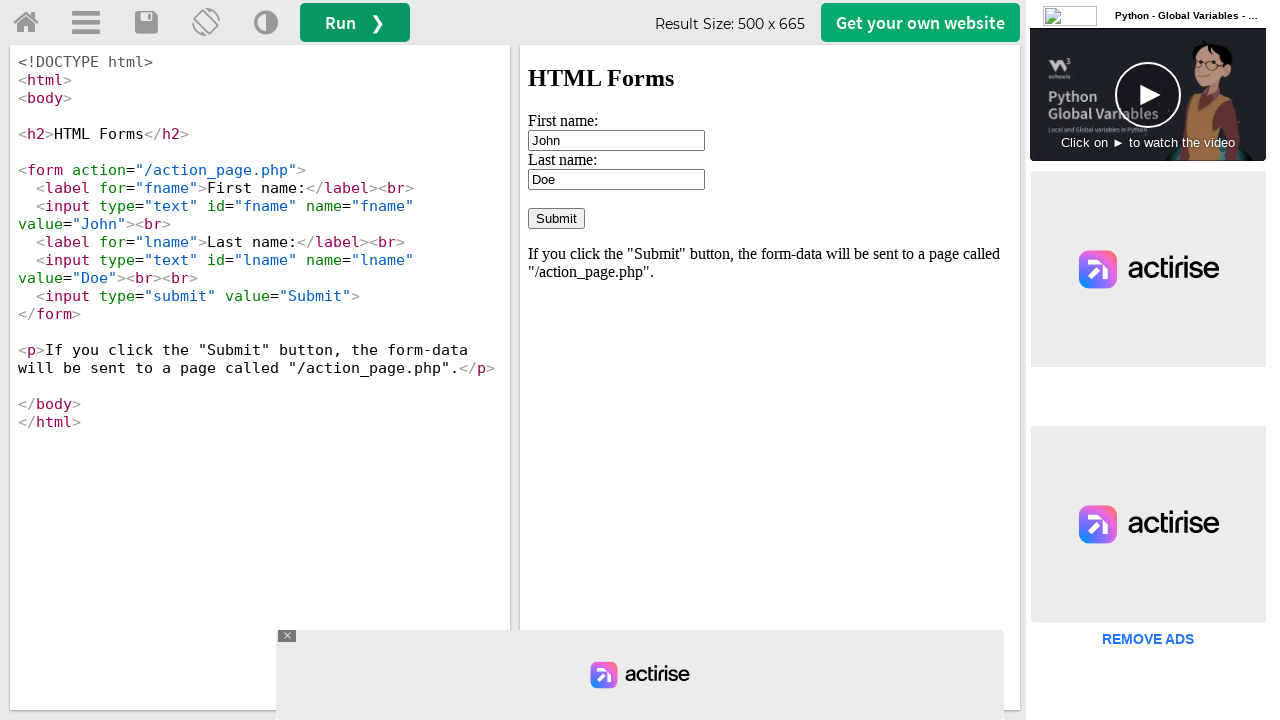

Waited for iframe to load
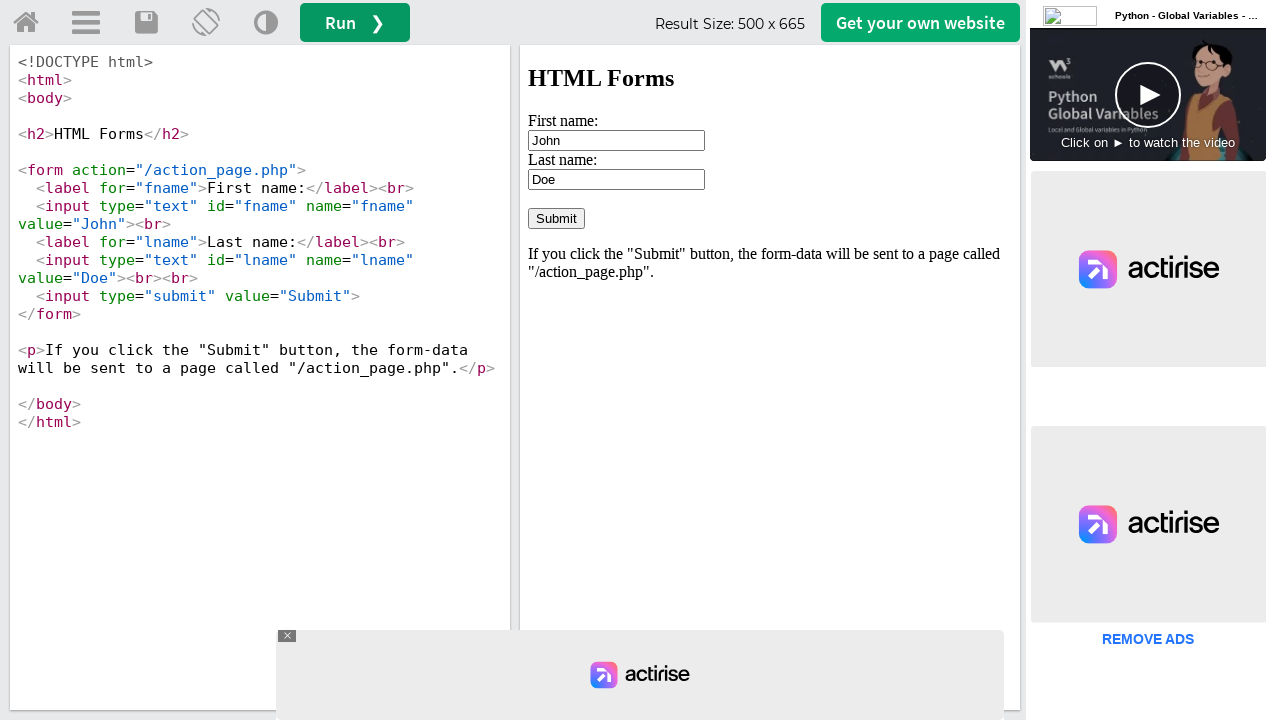

Located iframe element
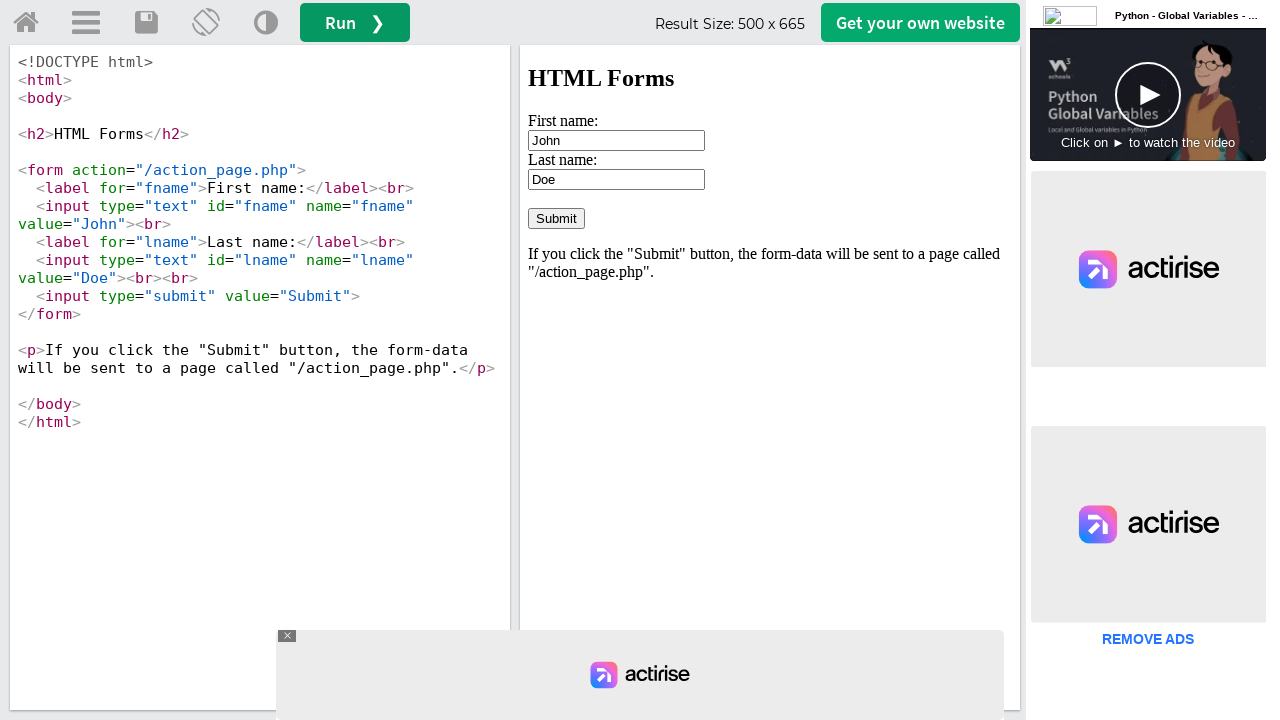

Cleared first name field on iframe#iframeResult >> internal:control=enter-frame >> #fname
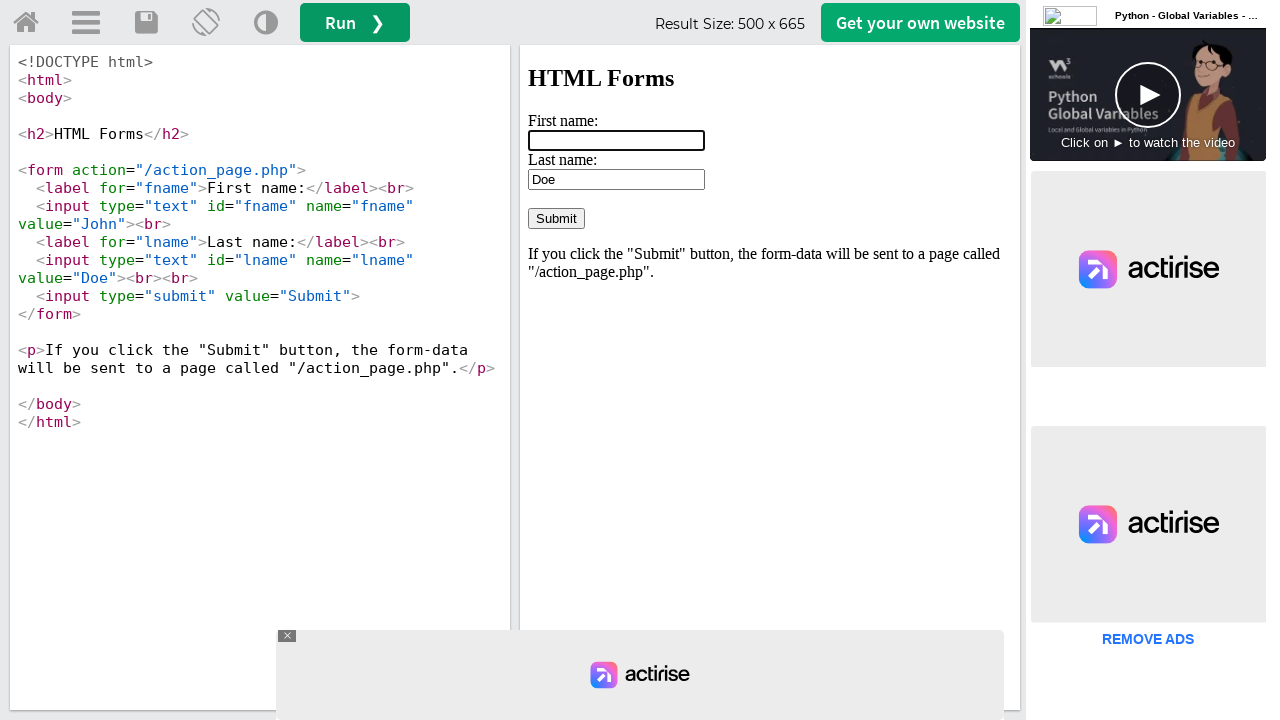

Filled first name field with 'Andre' on iframe#iframeResult >> internal:control=enter-frame >> #fname
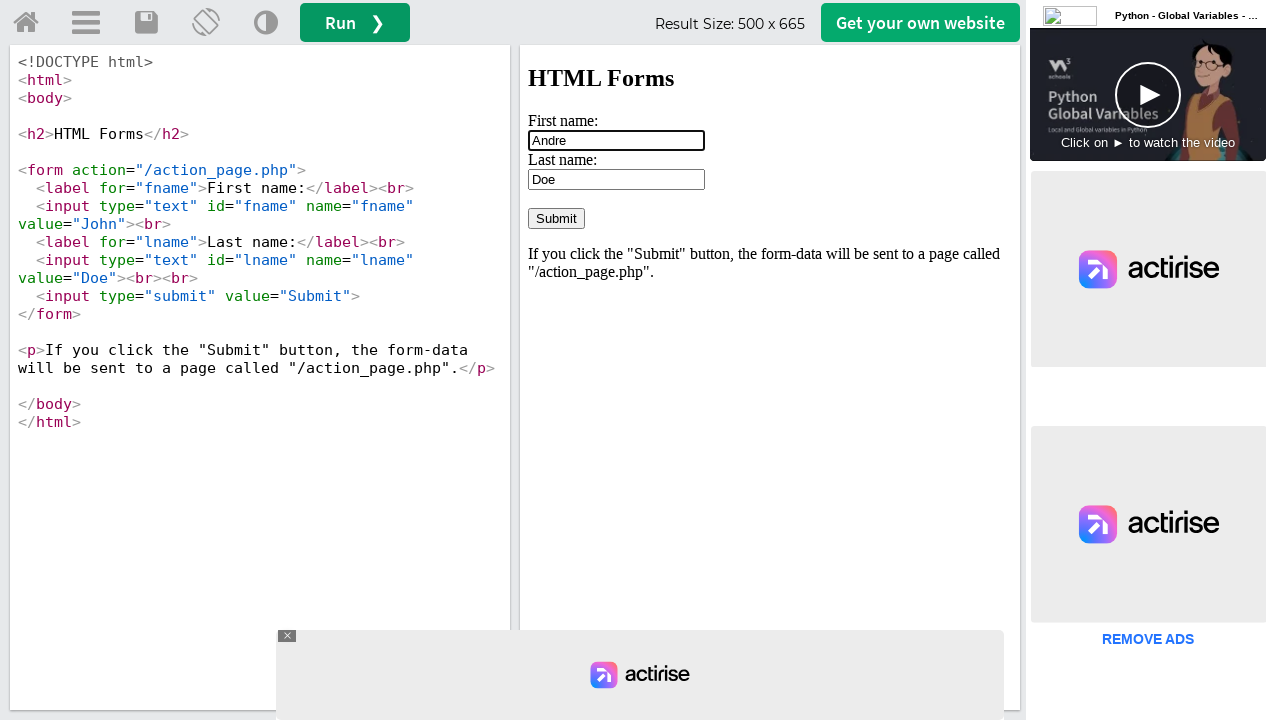

Cleared last name field on iframe#iframeResult >> internal:control=enter-frame >> #lname
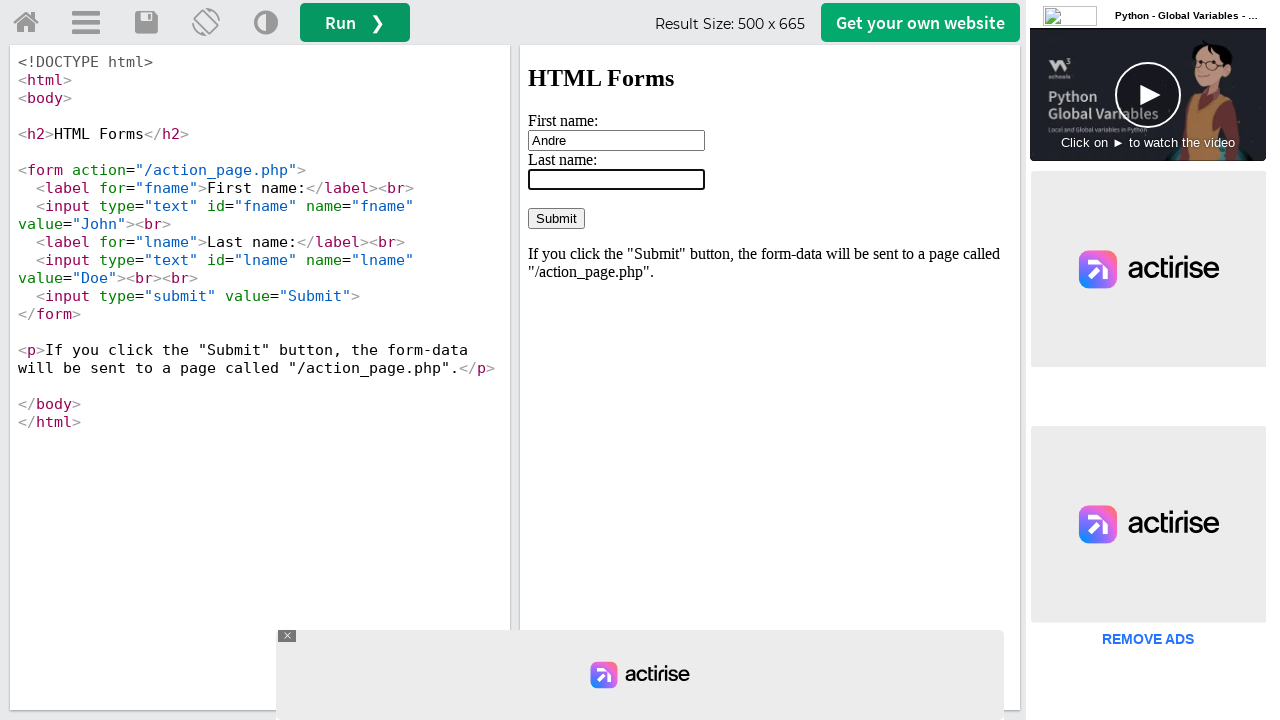

Filled last name field with 'Agassi' on iframe#iframeResult >> internal:control=enter-frame >> #lname
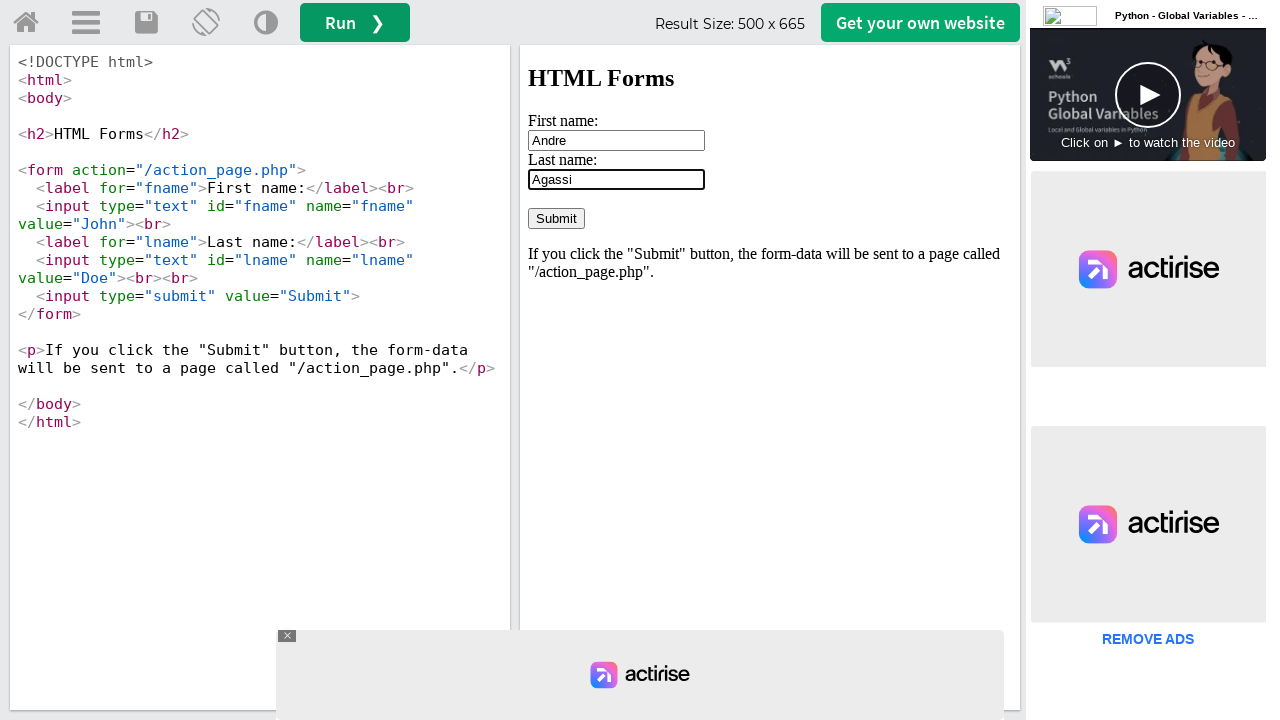

Submitted form with first name 'Andre' and last name 'Agassi' at (556, 218) on iframe#iframeResult >> internal:control=enter-frame >> input[value='Submit']
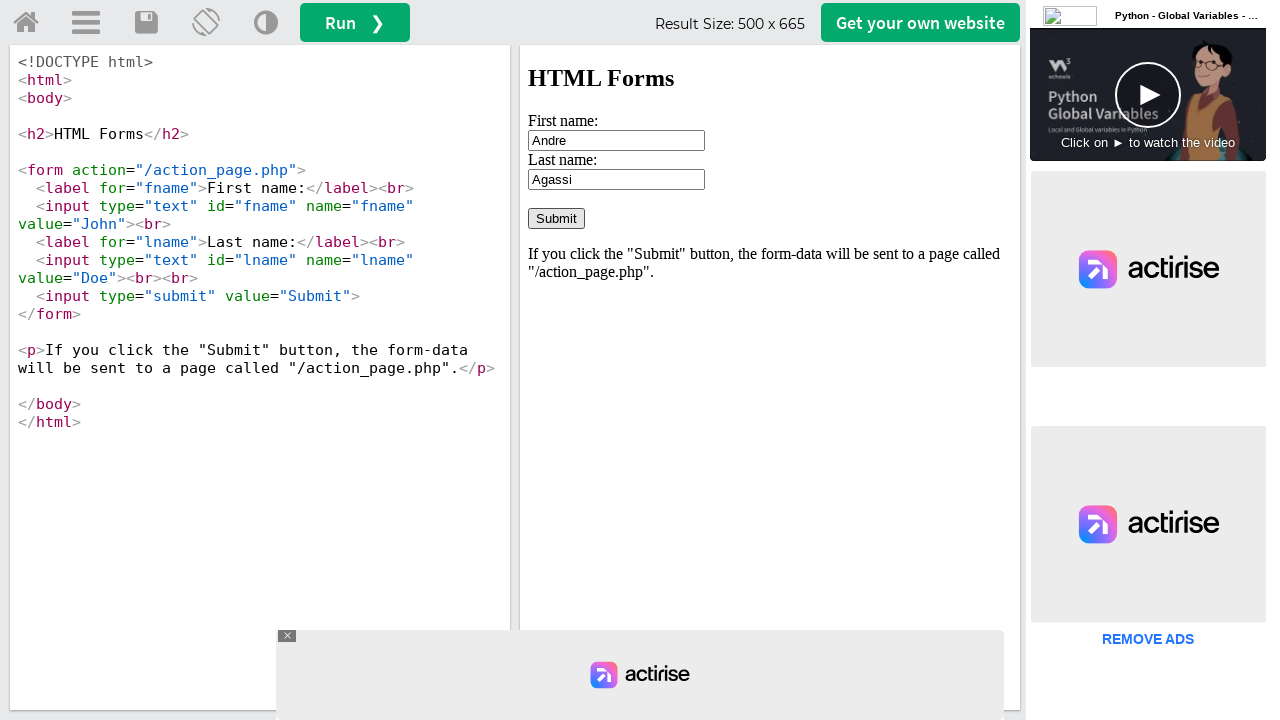

Waited 3 seconds before next iteration
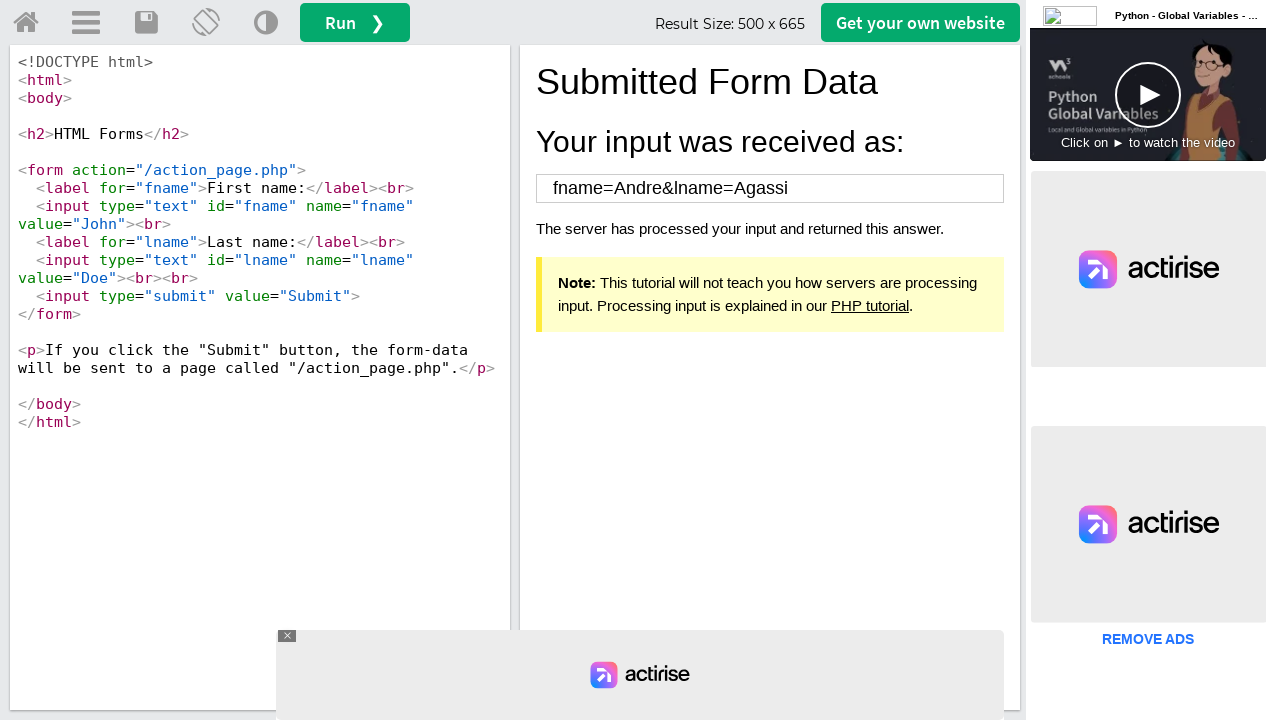

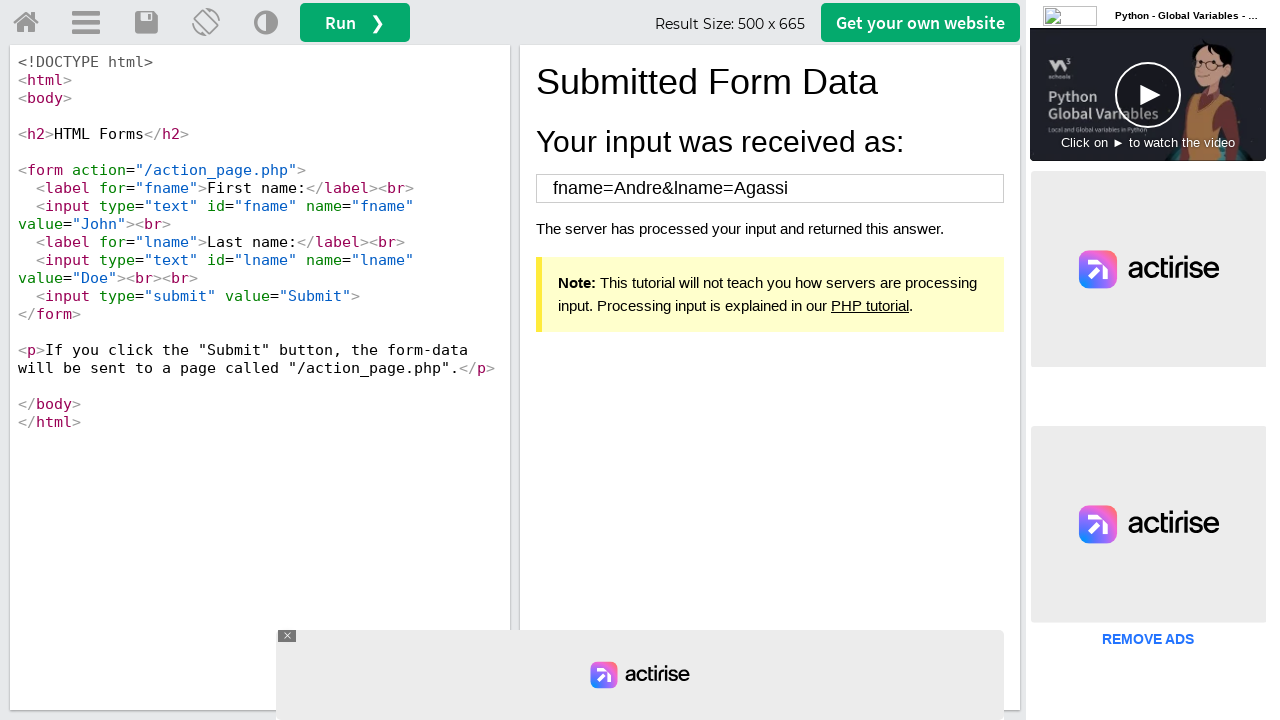